Tests the visibility and functionality of advertisement banners on the Sohu Sports website by verifying ad containers are visible, images load correctly, and ad links navigate to valid destinations.

Starting URL: https://sports.sohu.com

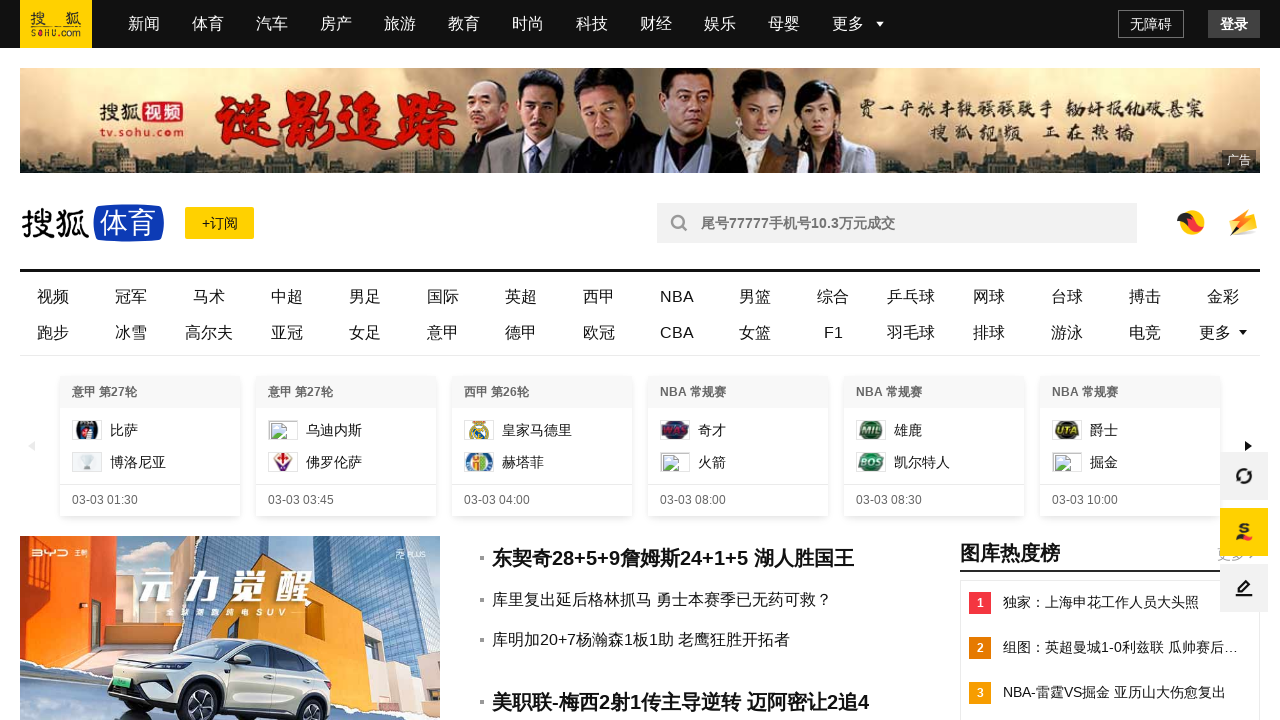

Waited for ad containers to load on Sohu Sports page
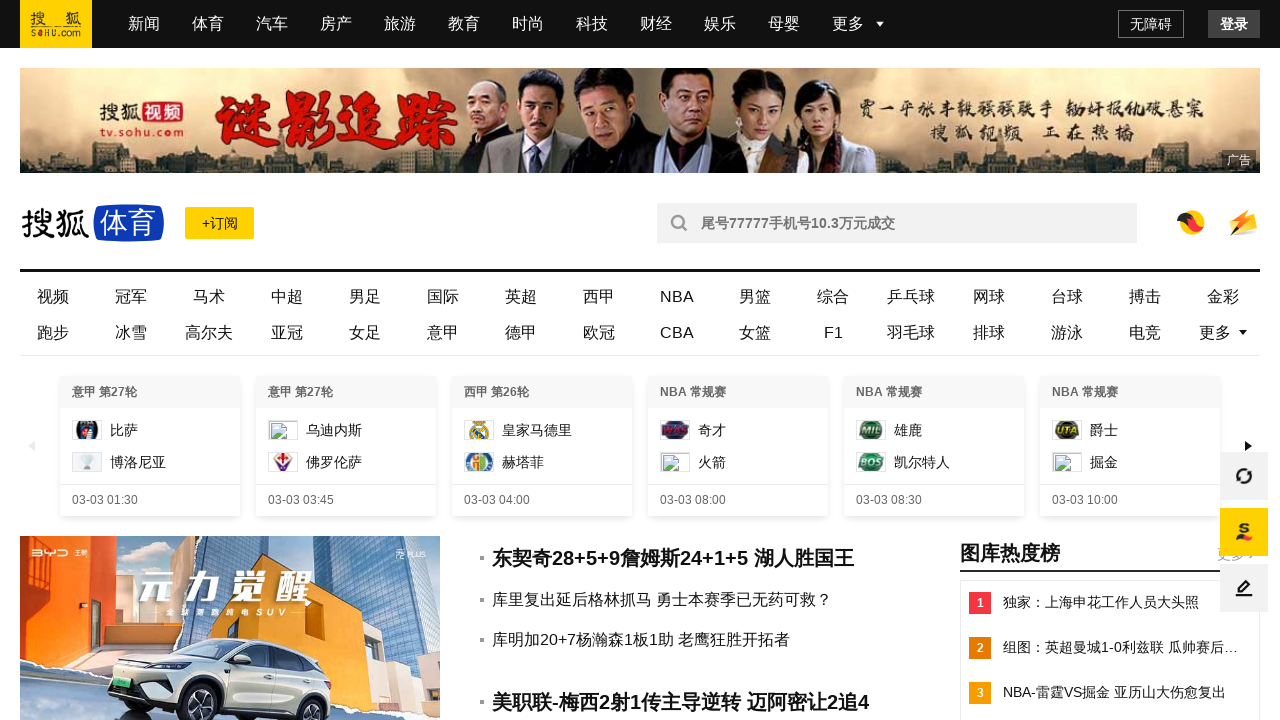

Located all ad containers on the page
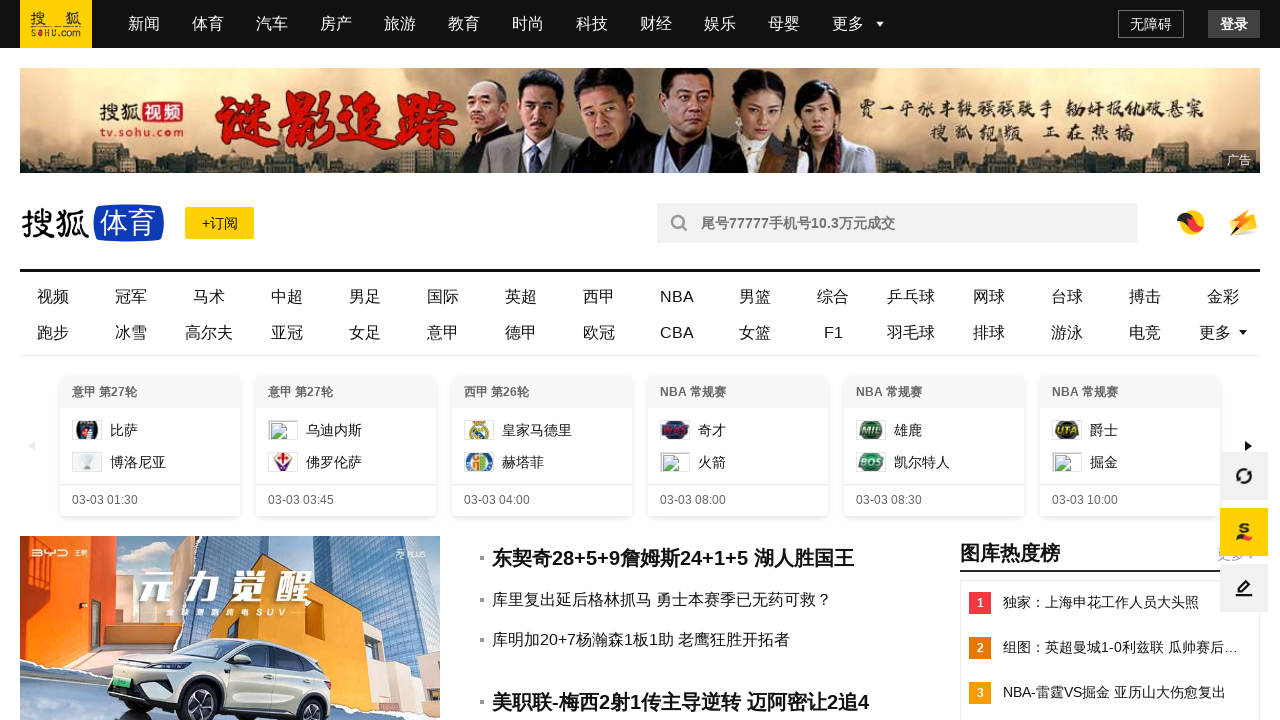

Found 6 advertisement containers
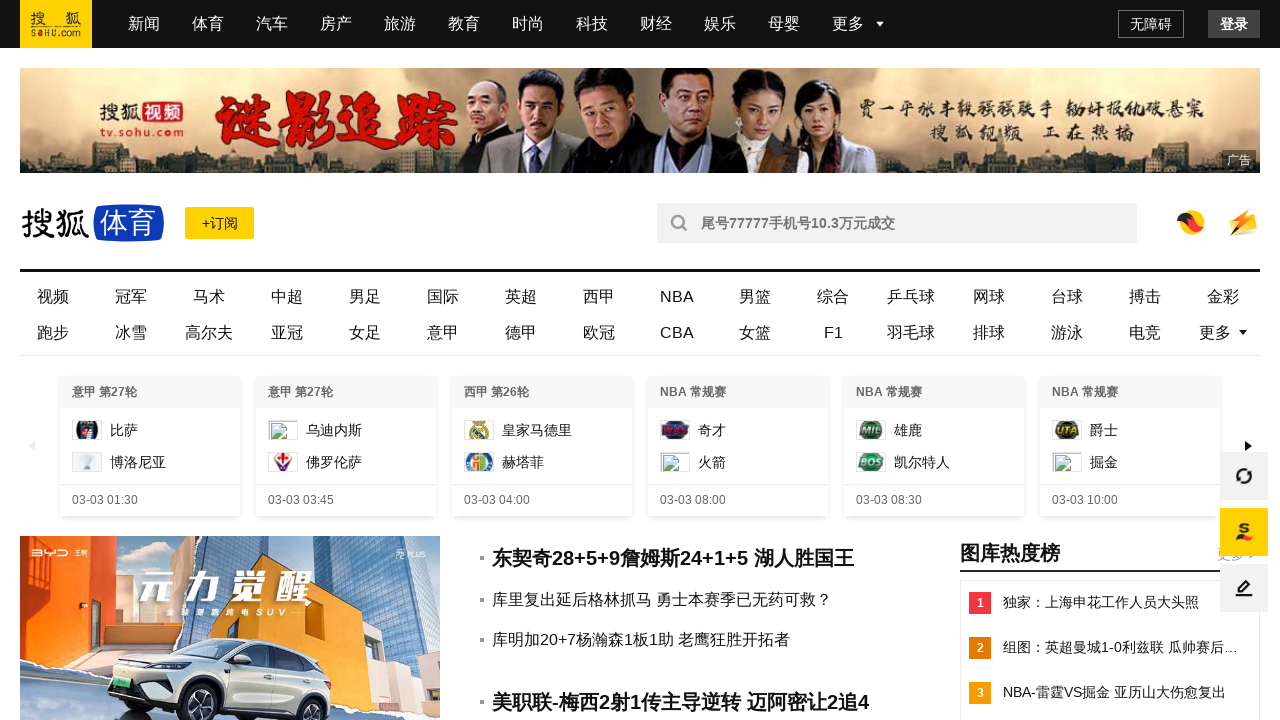

Selected ad container 1 of 6
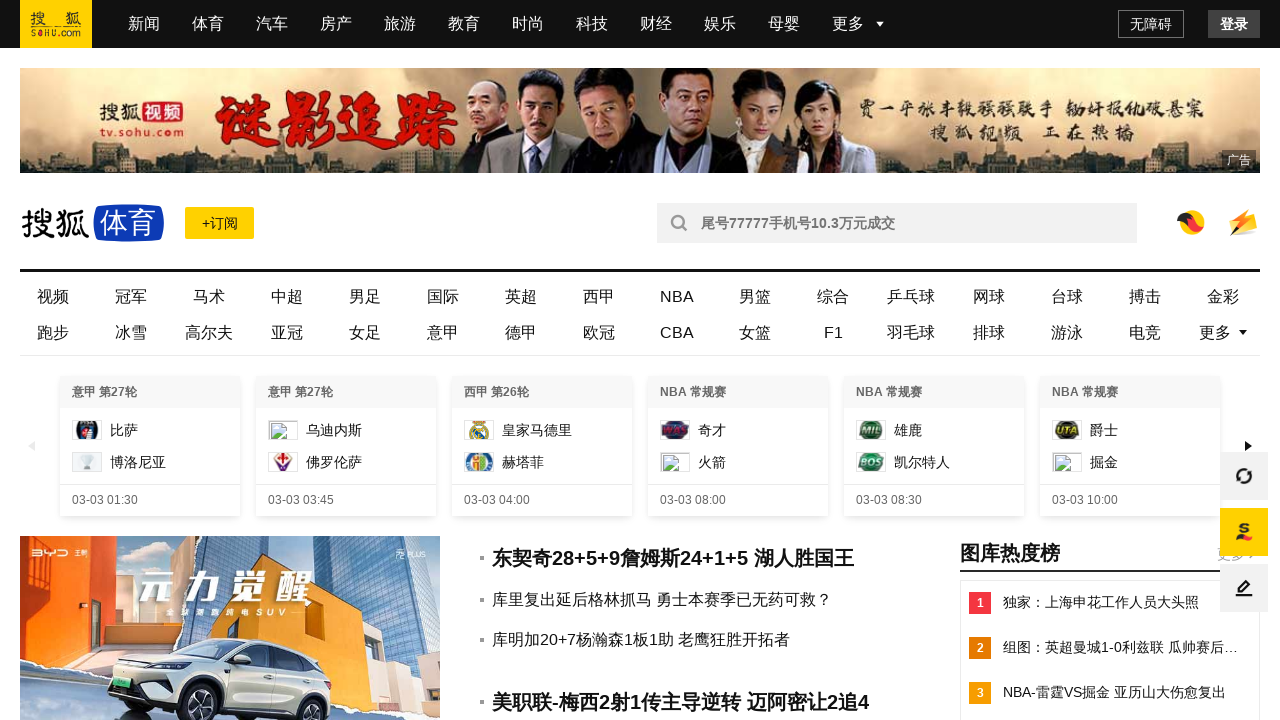

Verified ad container 1 is visible
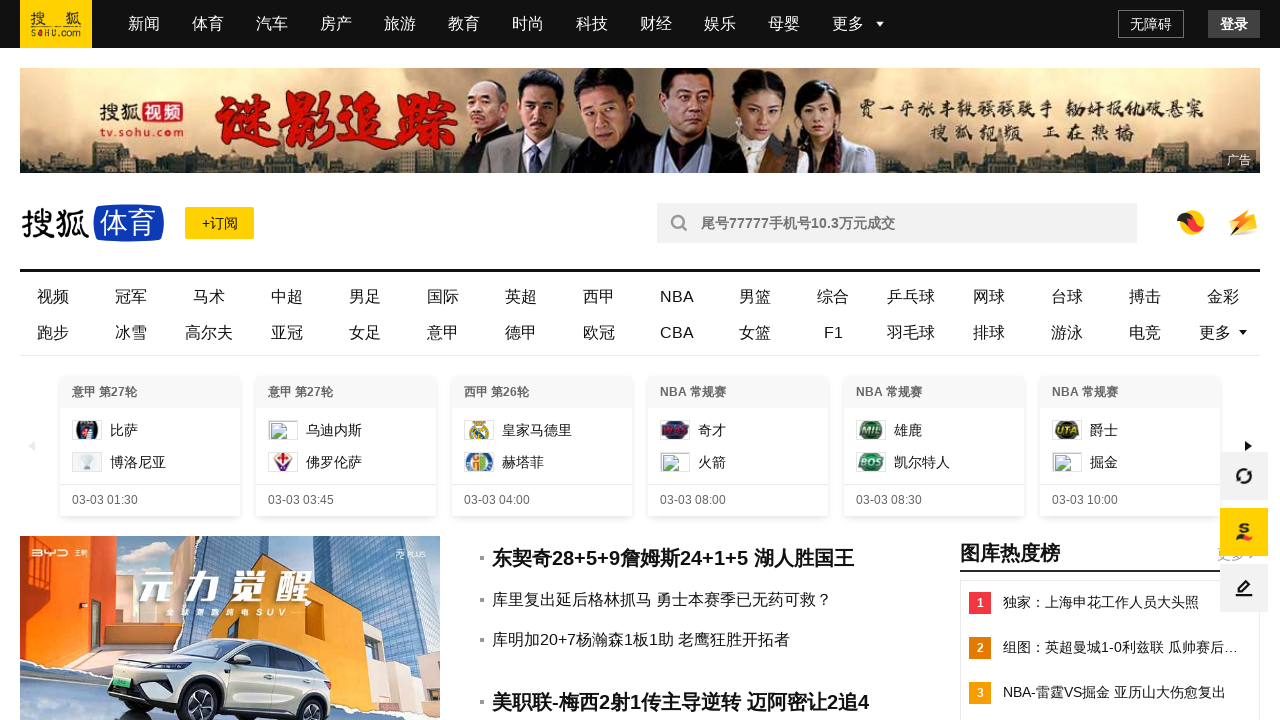

Located images in ad container 1
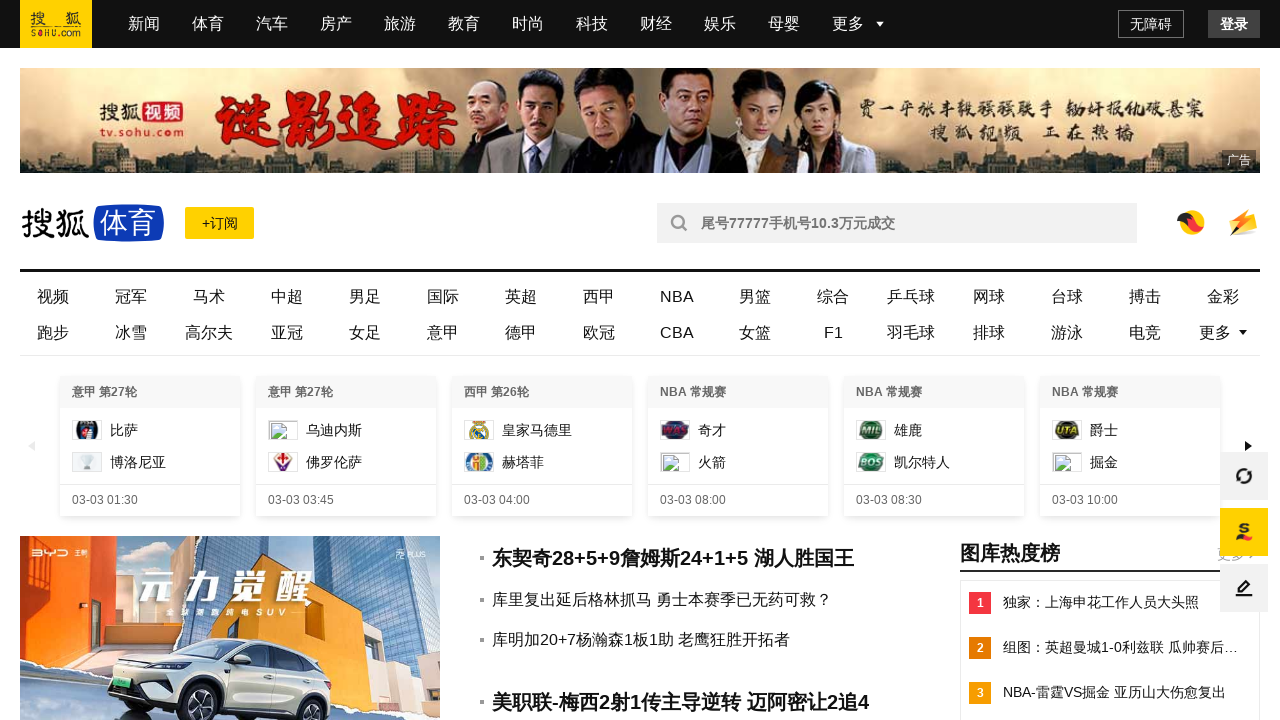

Found 1 images in ad container 1
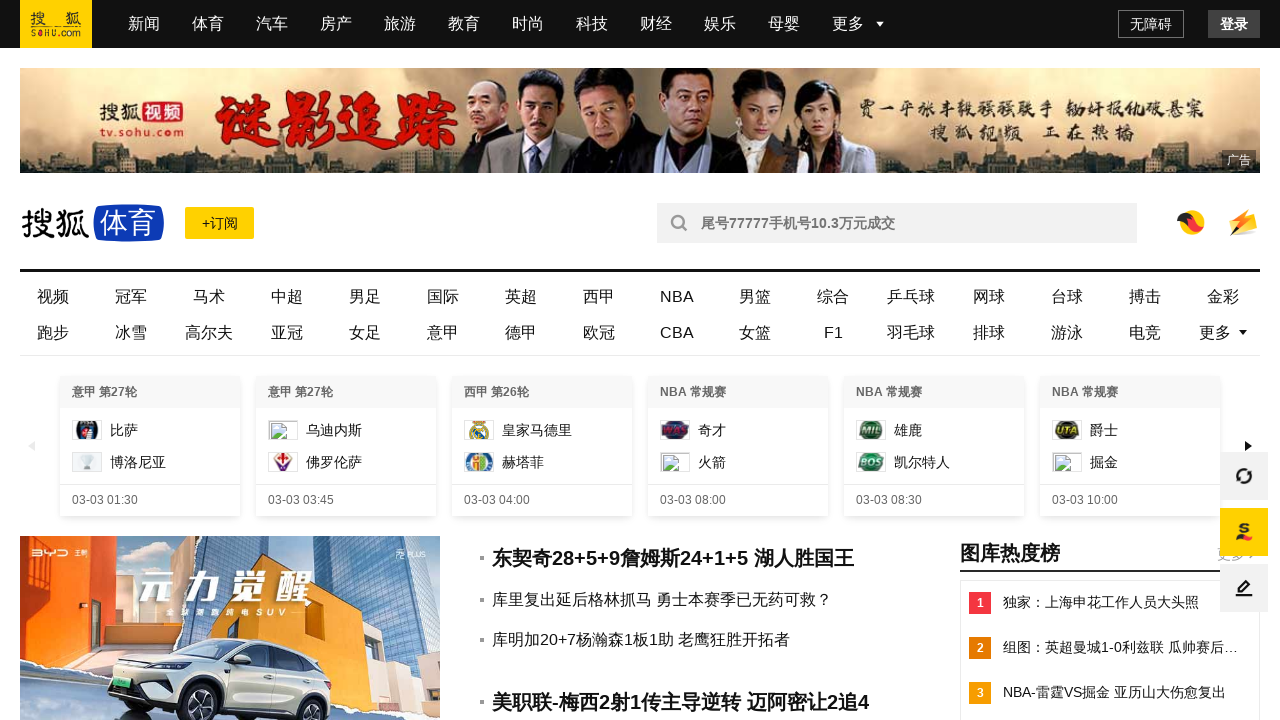

Selected image 1 of 1 in ad container 1
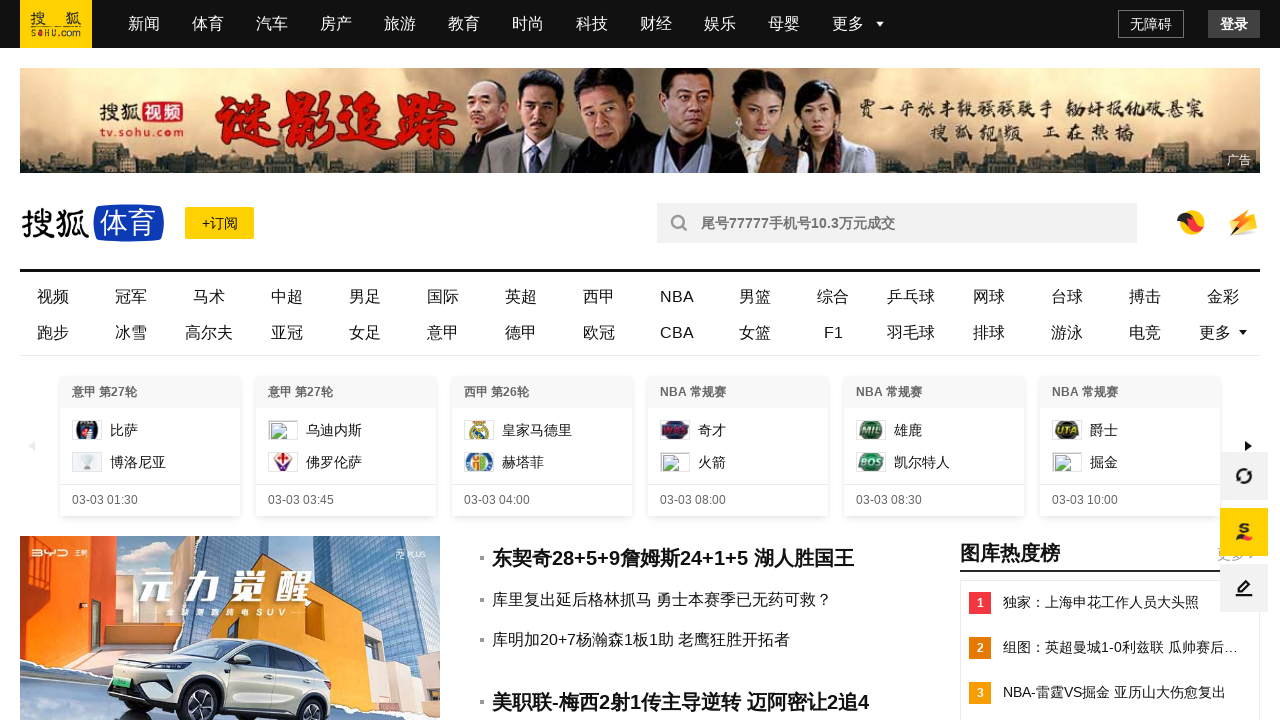

Verified image 1 in ad container 1 is visible and loaded
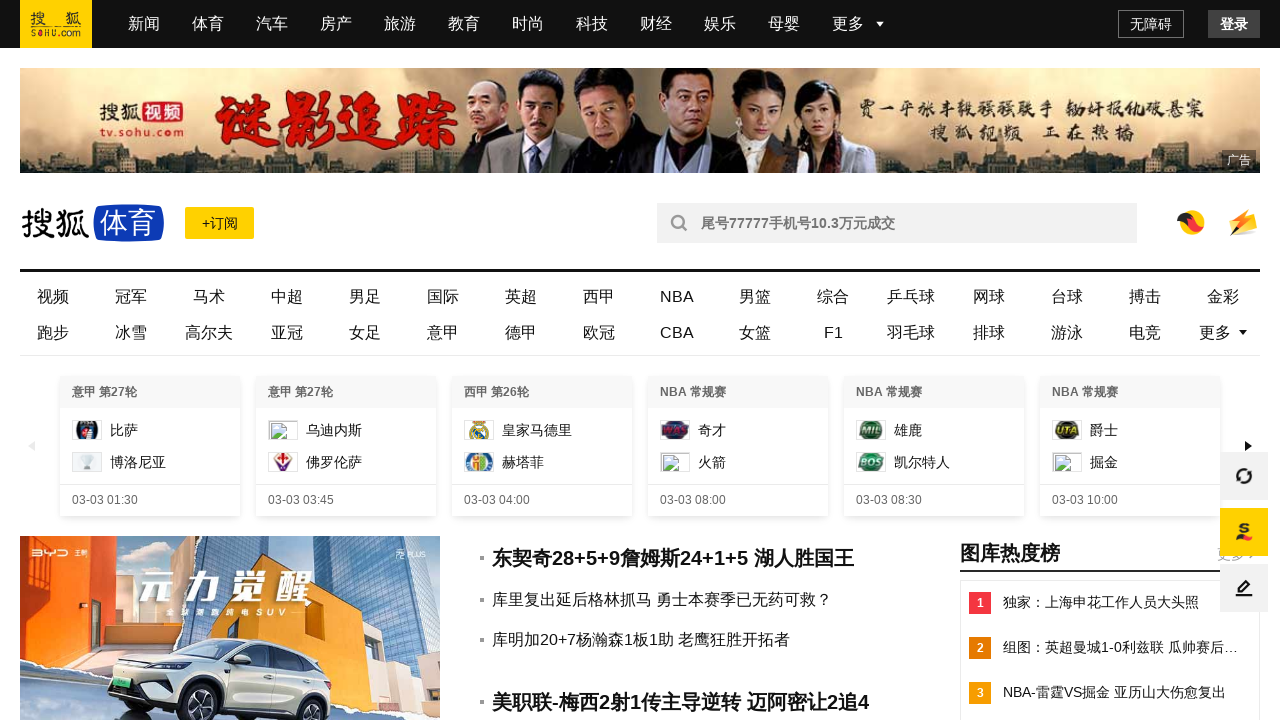

Located links in ad container 1
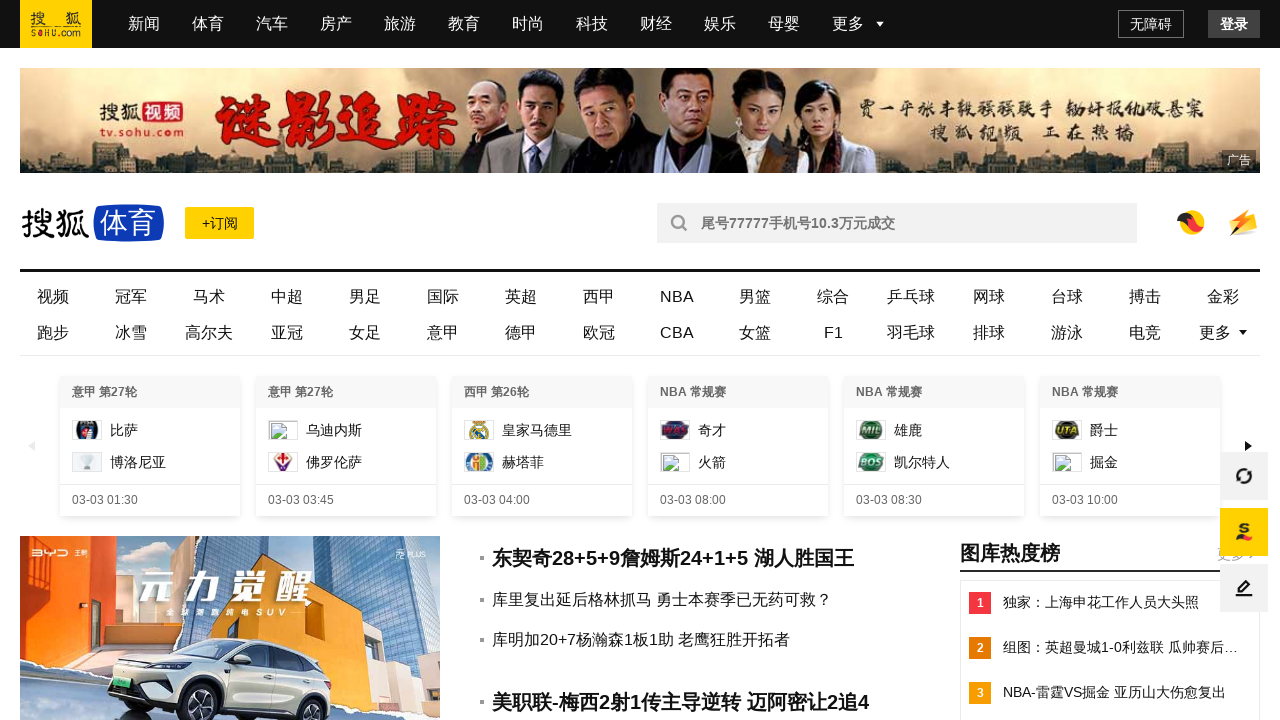

Found 1 link(s) in ad container 1
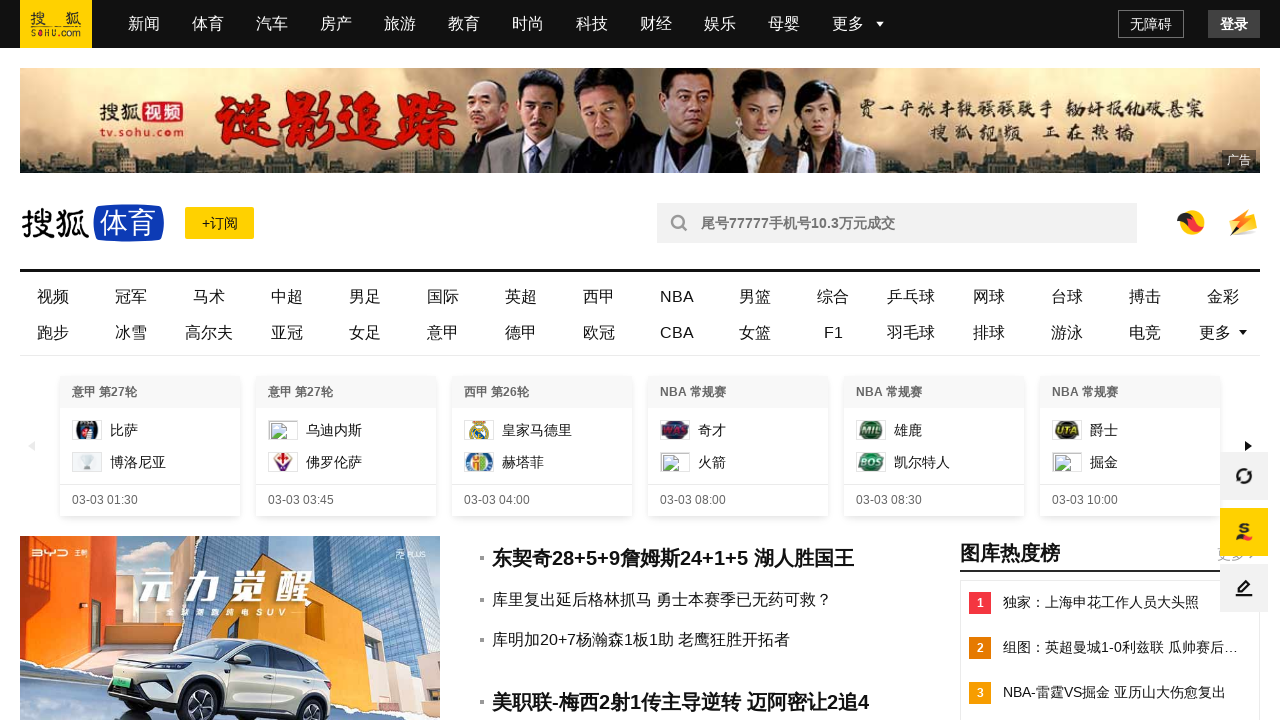

Clicked first ad link in container 1 at (640, 122) on div.pc-ad-common >> nth=0 >> a >> nth=0
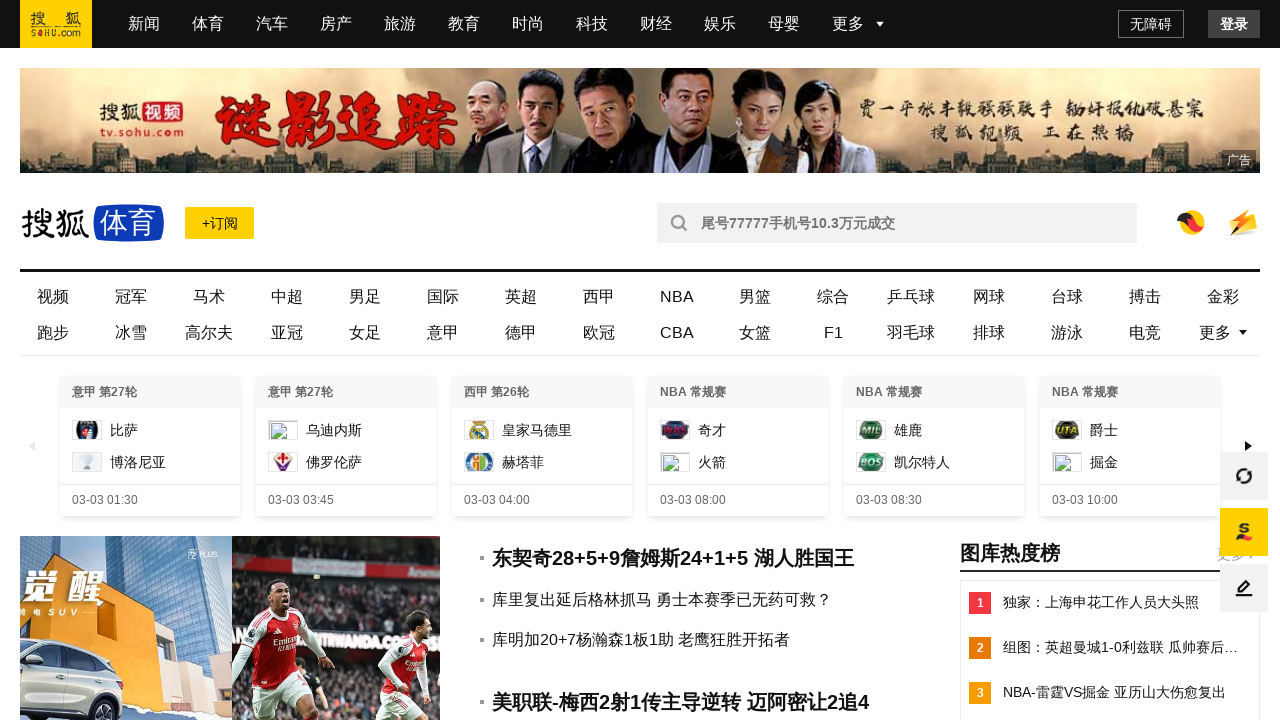

New page from ad link loaded successfully
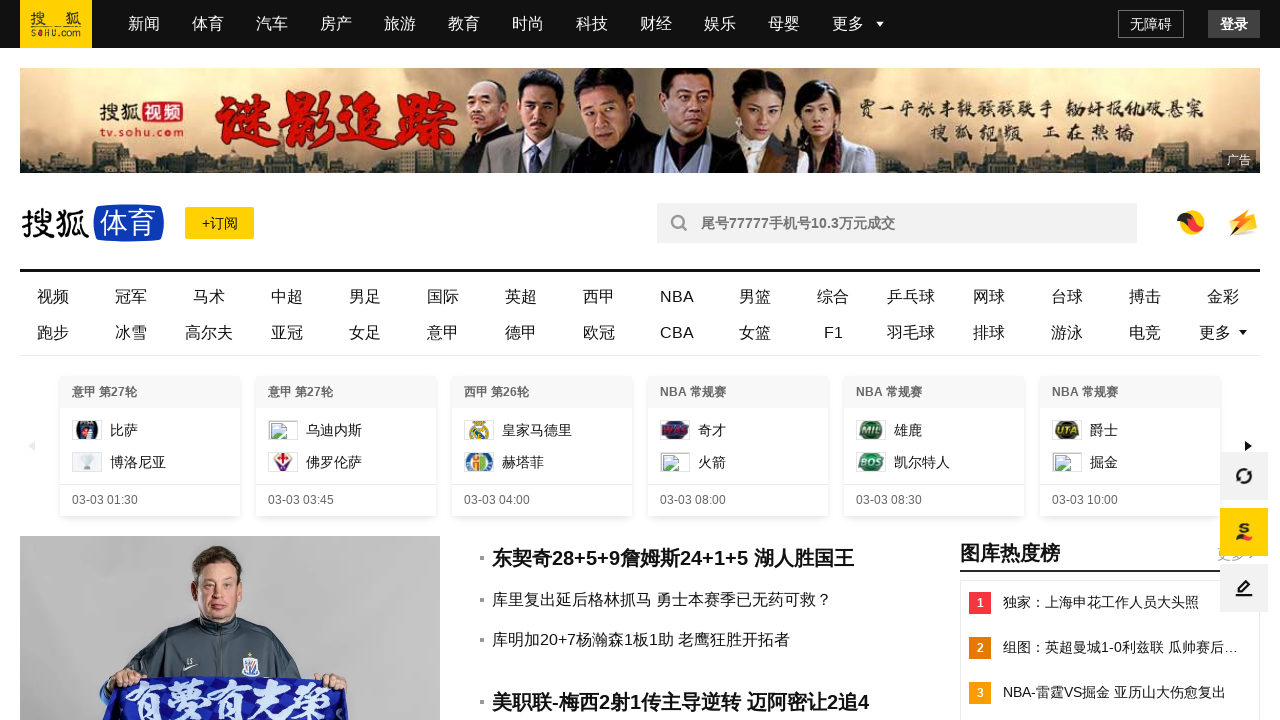

Closed ad link destination page and returned to main page
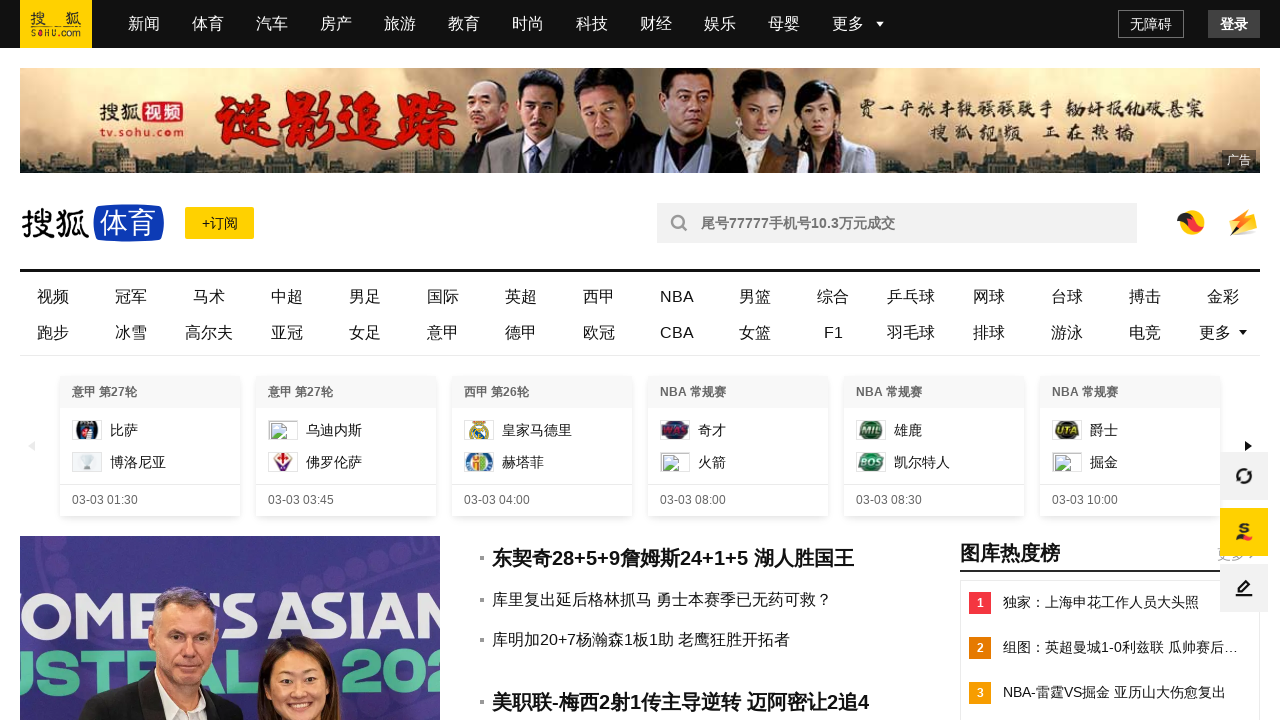

Selected ad container 2 of 6
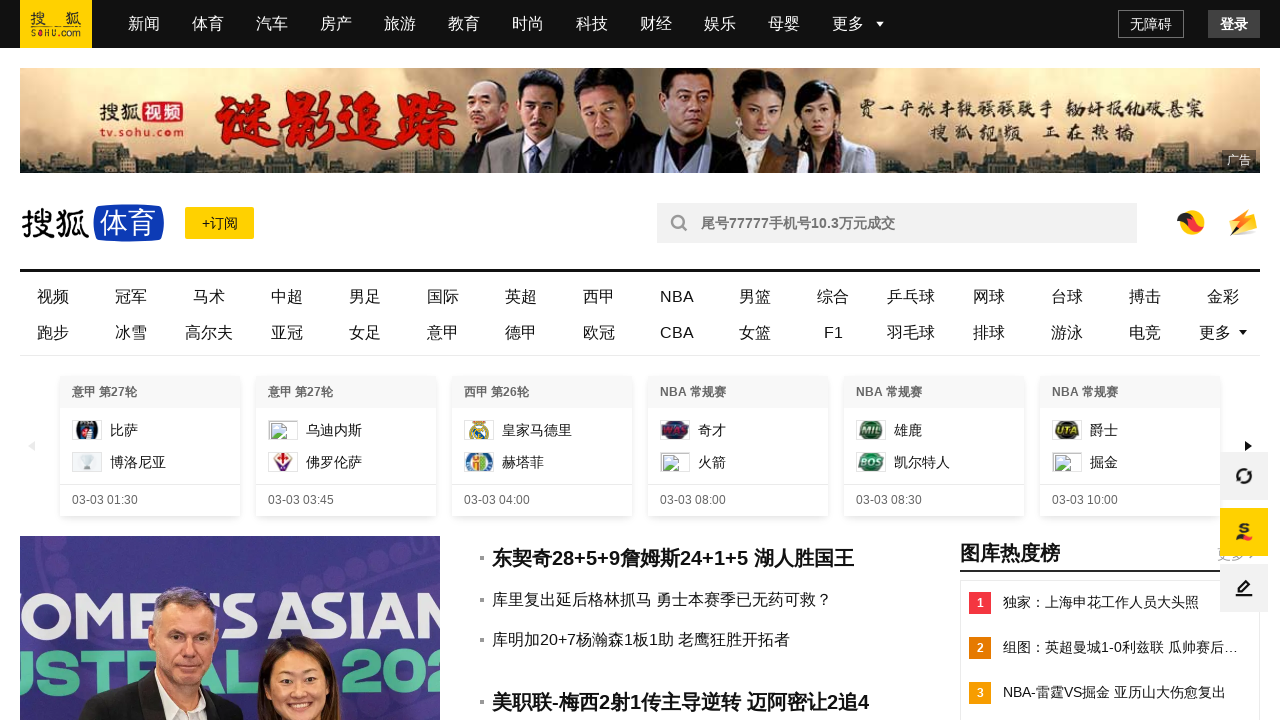

Verified ad container 2 is visible
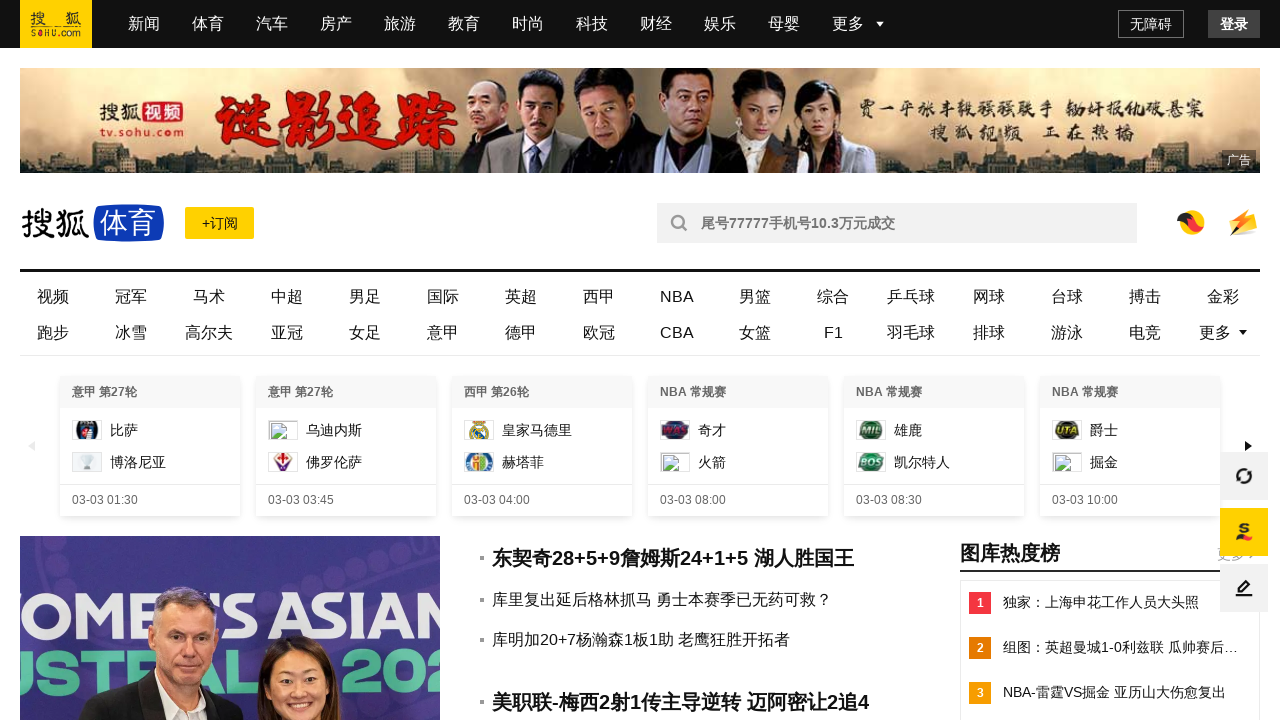

Located images in ad container 2
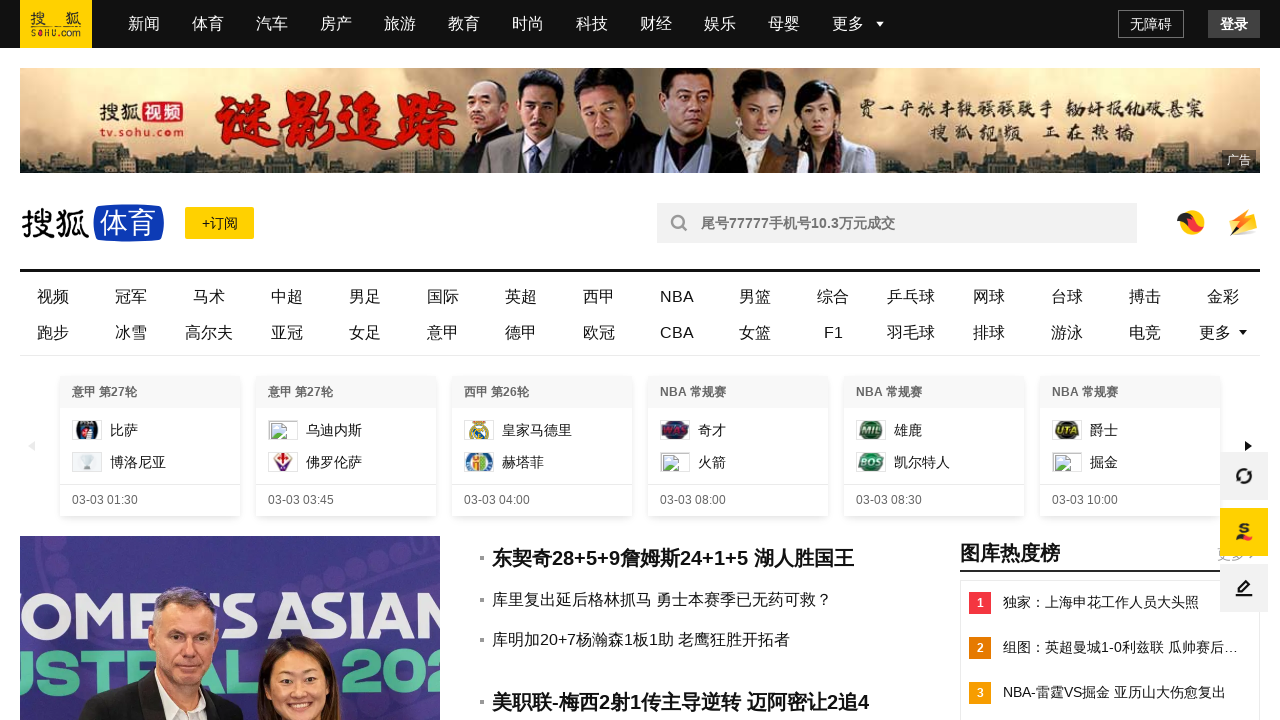

Found 1 images in ad container 2
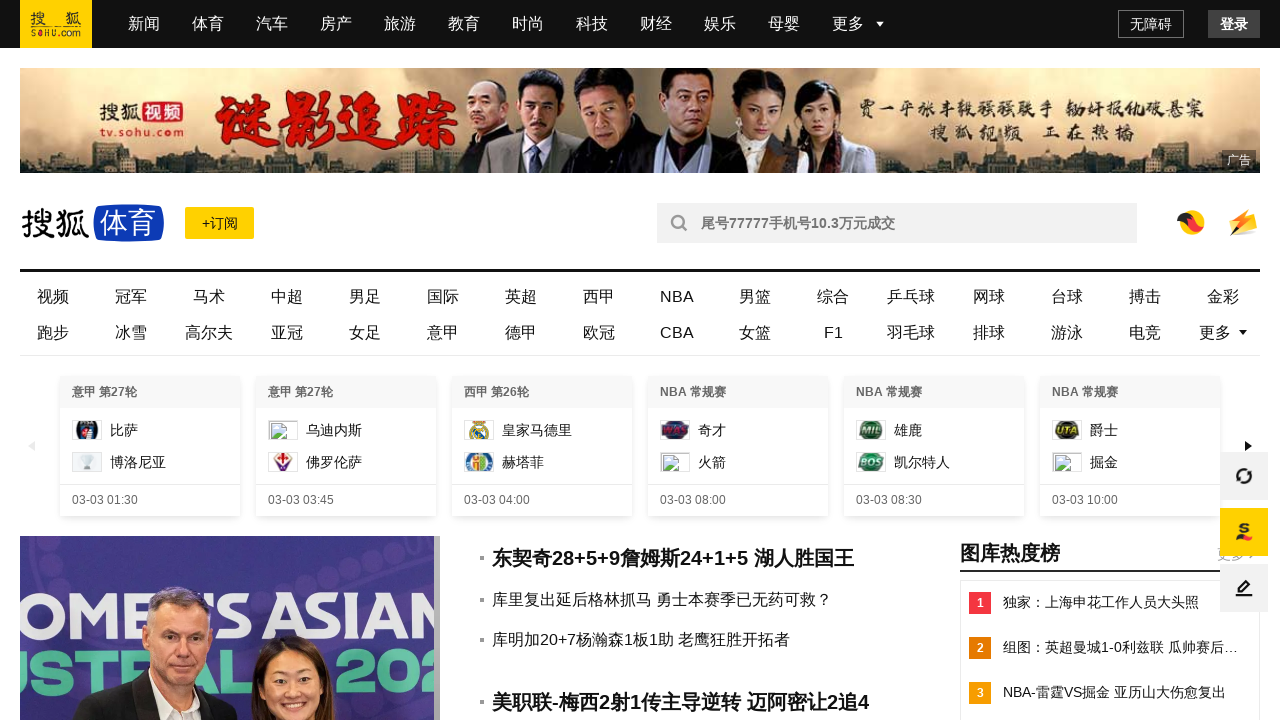

Selected image 1 of 1 in ad container 2
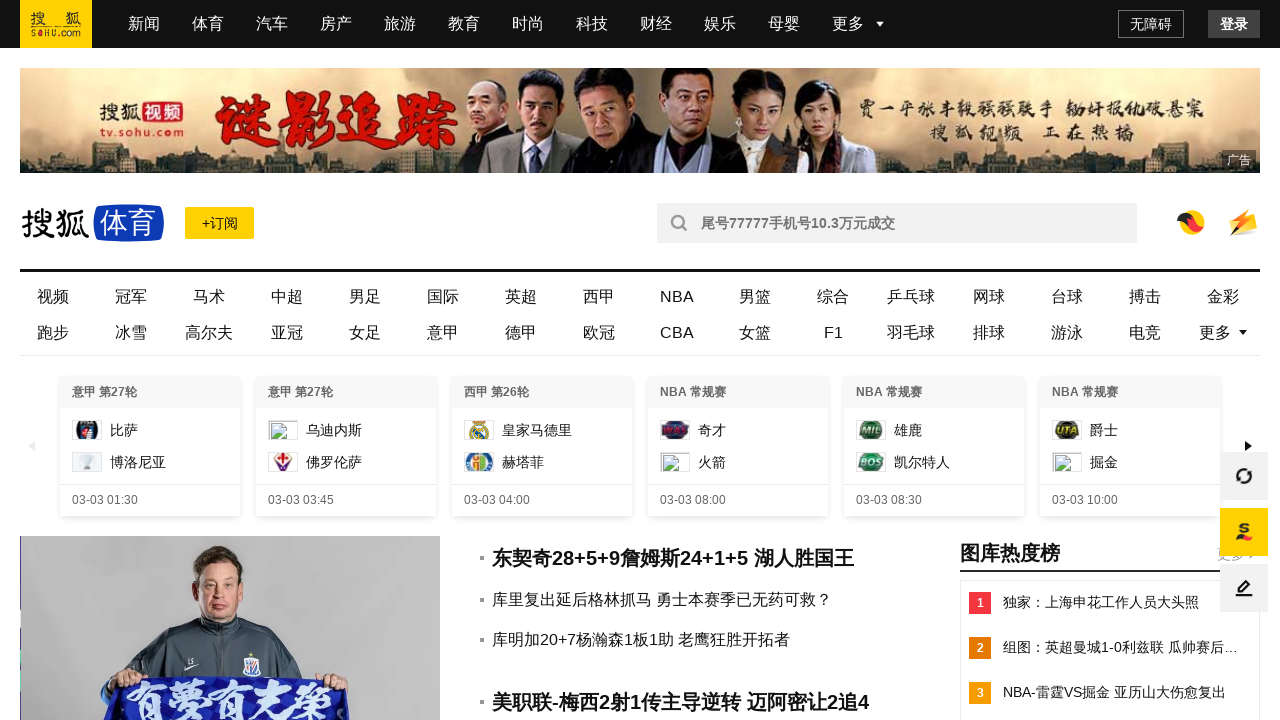

Verified image 1 in ad container 2 is visible and loaded
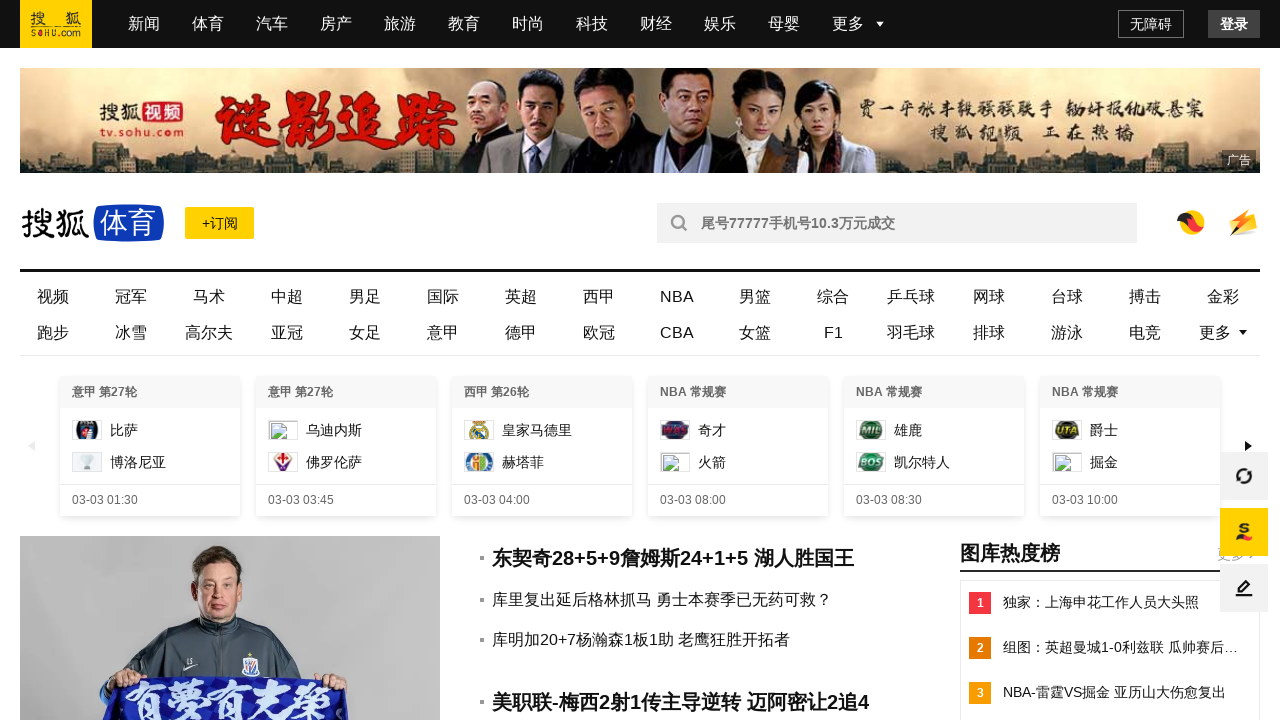

Located links in ad container 2
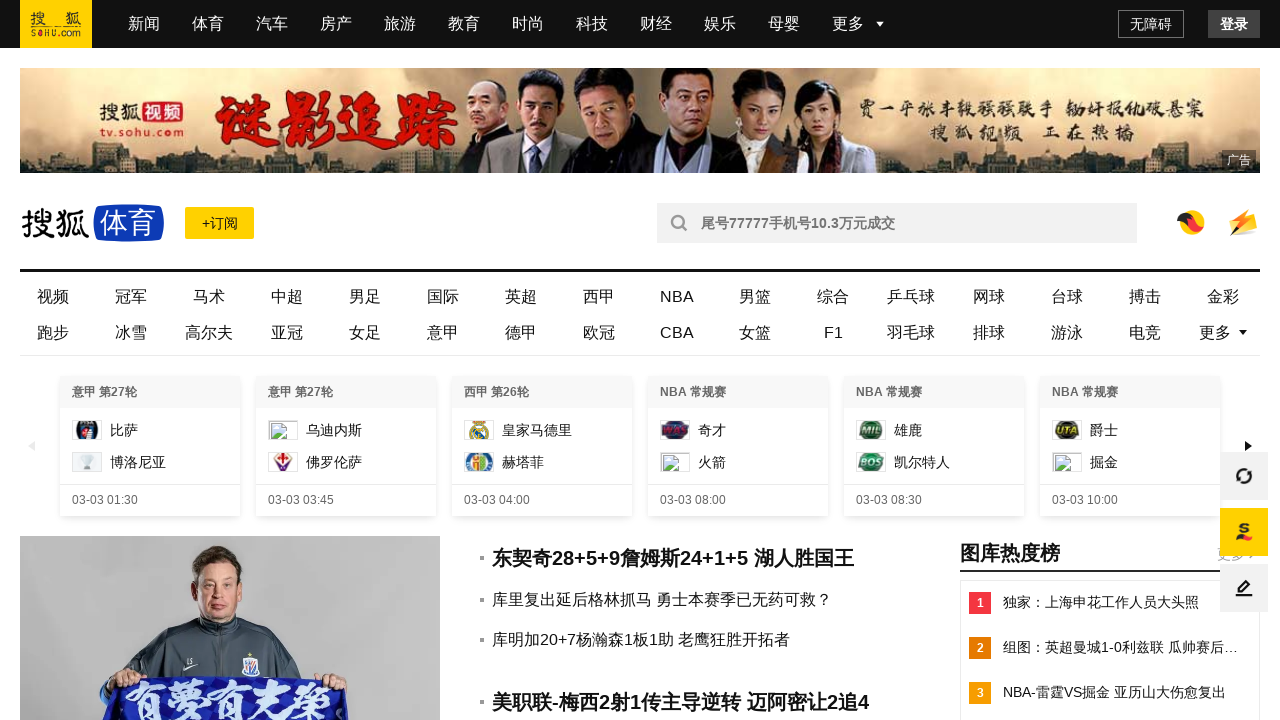

Found 1 link(s) in ad container 2
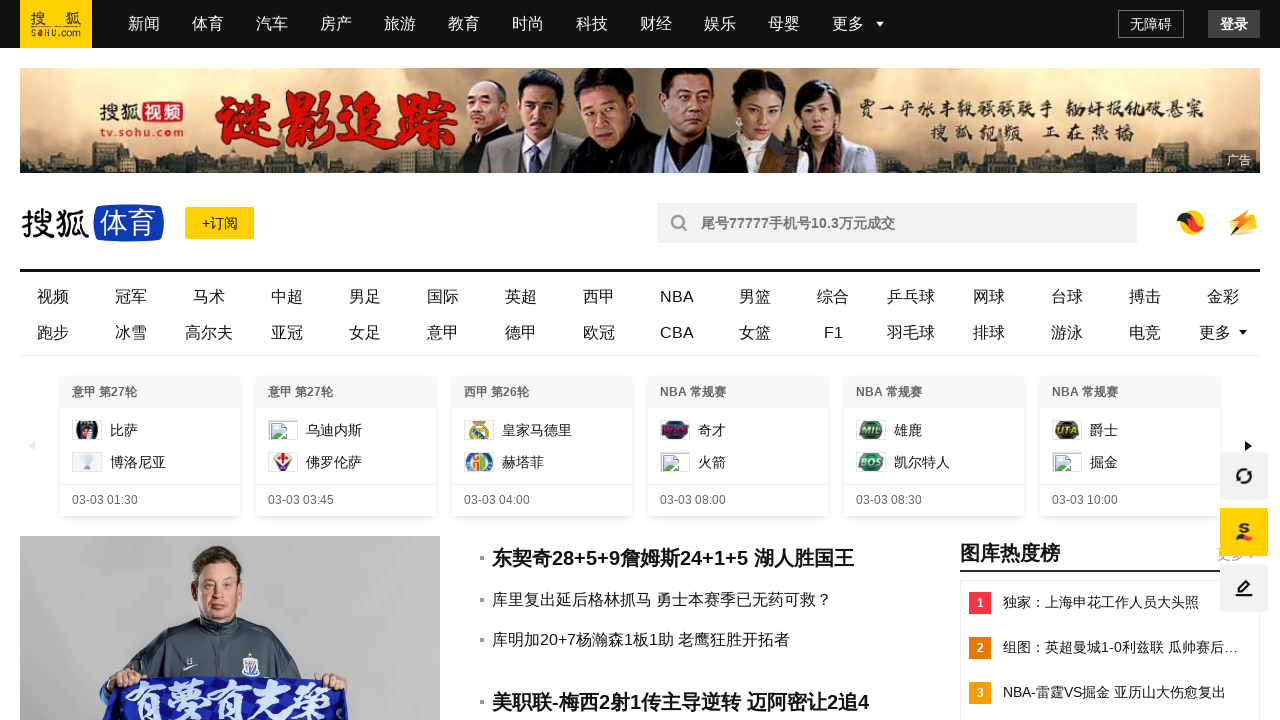

Clicked first ad link in container 2 at (230, 602) on div.pc-ad-common >> nth=1 >> a >> nth=0
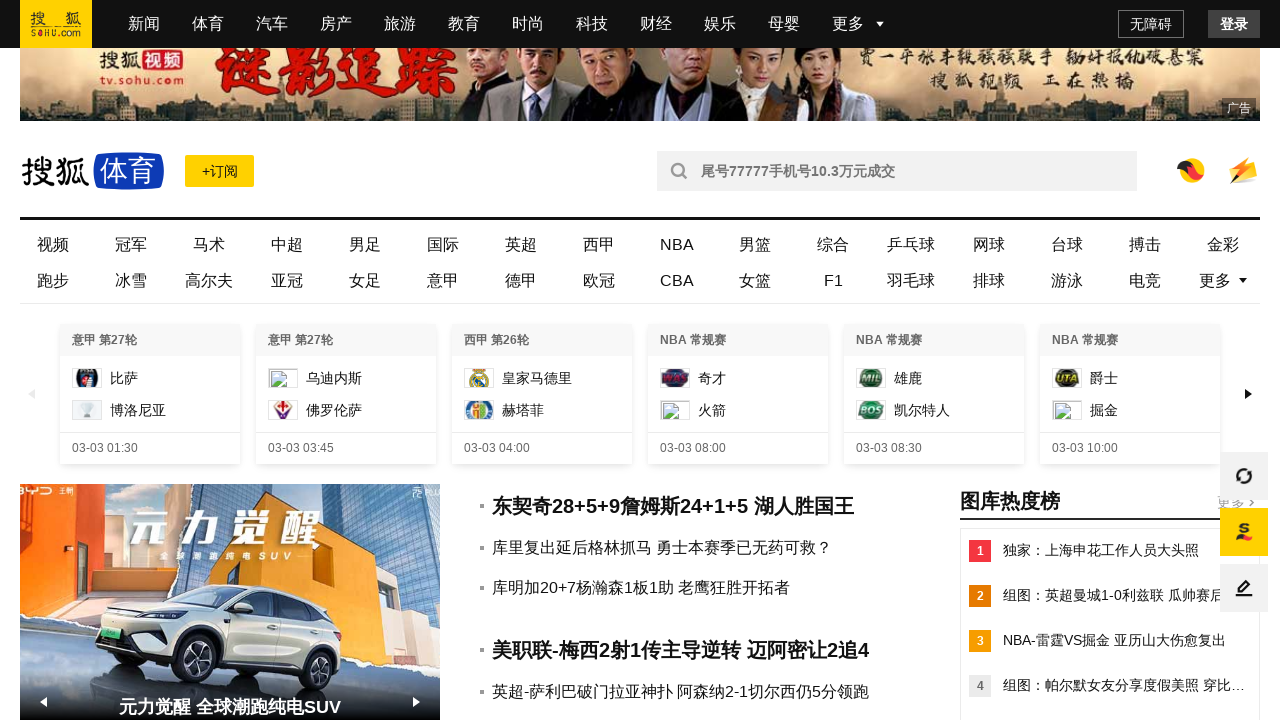

New page from ad link loaded successfully
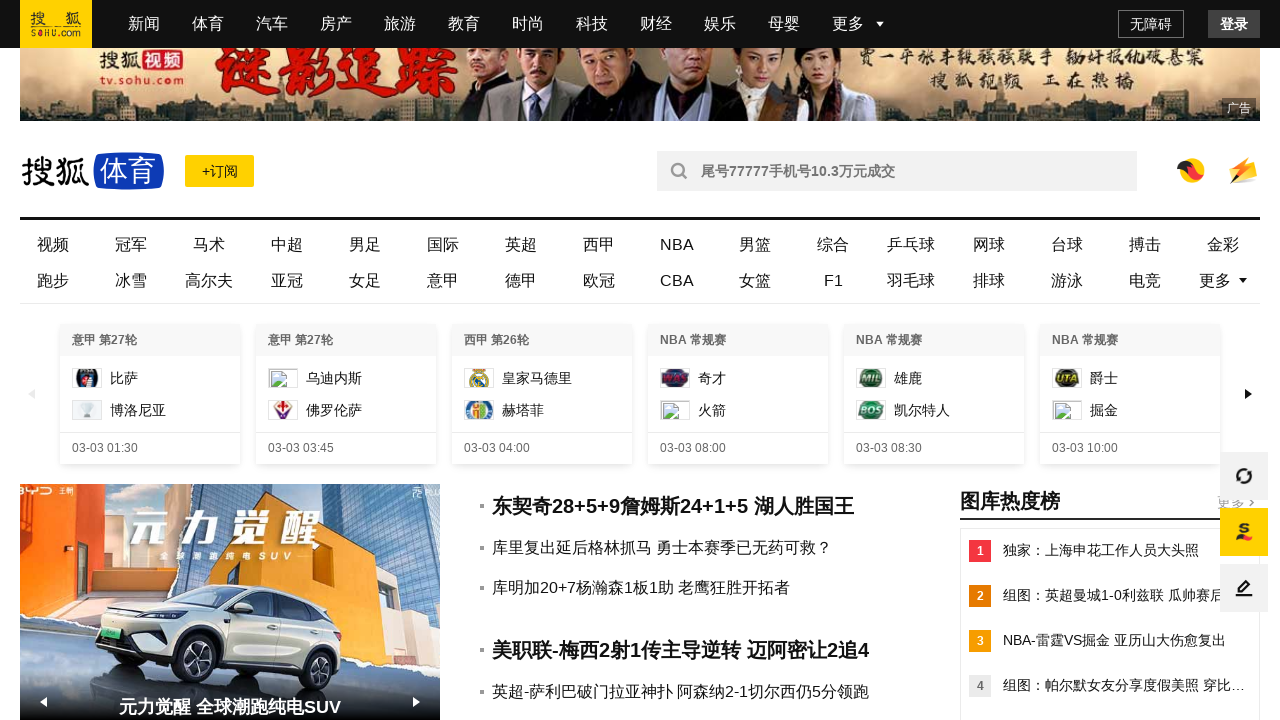

Closed ad link destination page and returned to main page
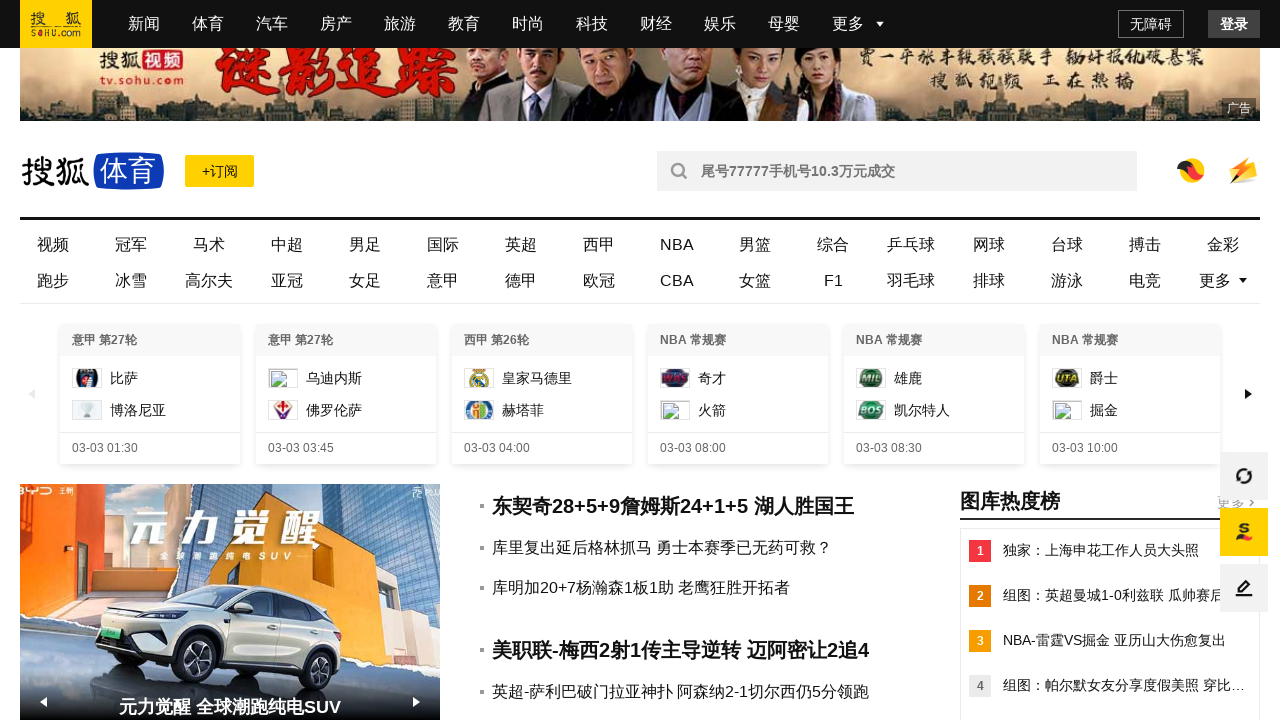

Selected ad container 3 of 6
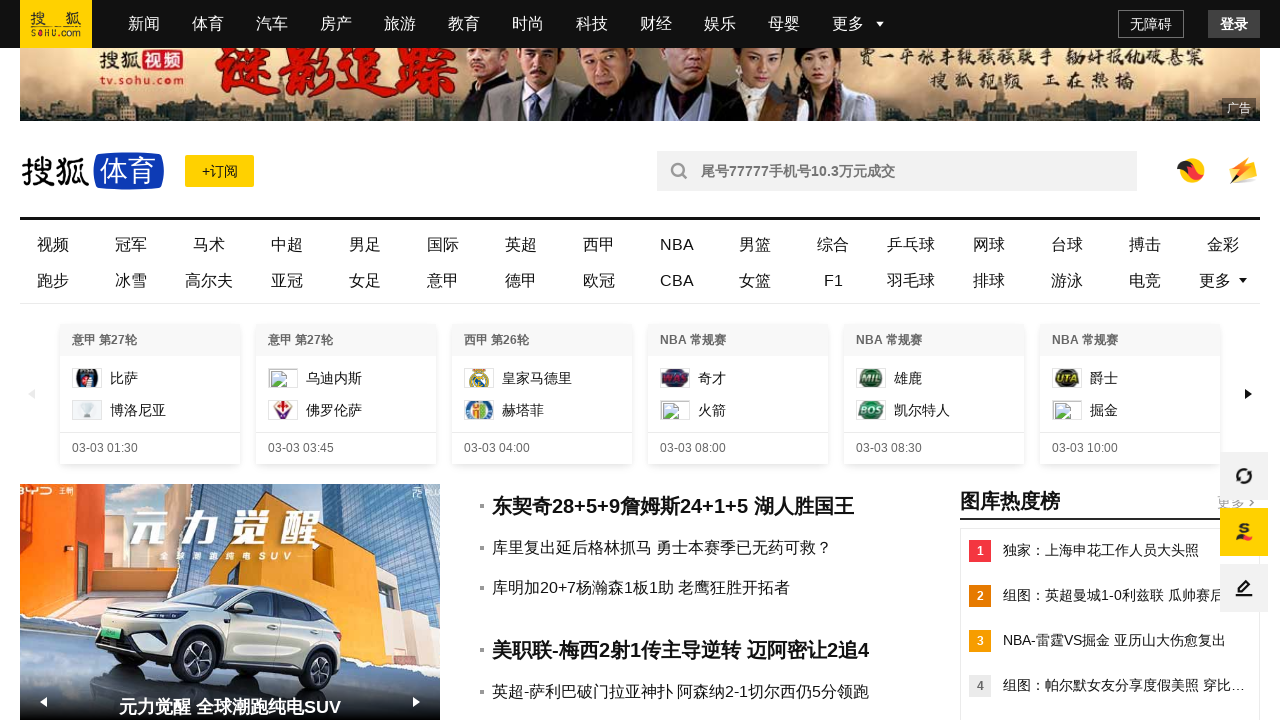

Verified ad container 3 is visible
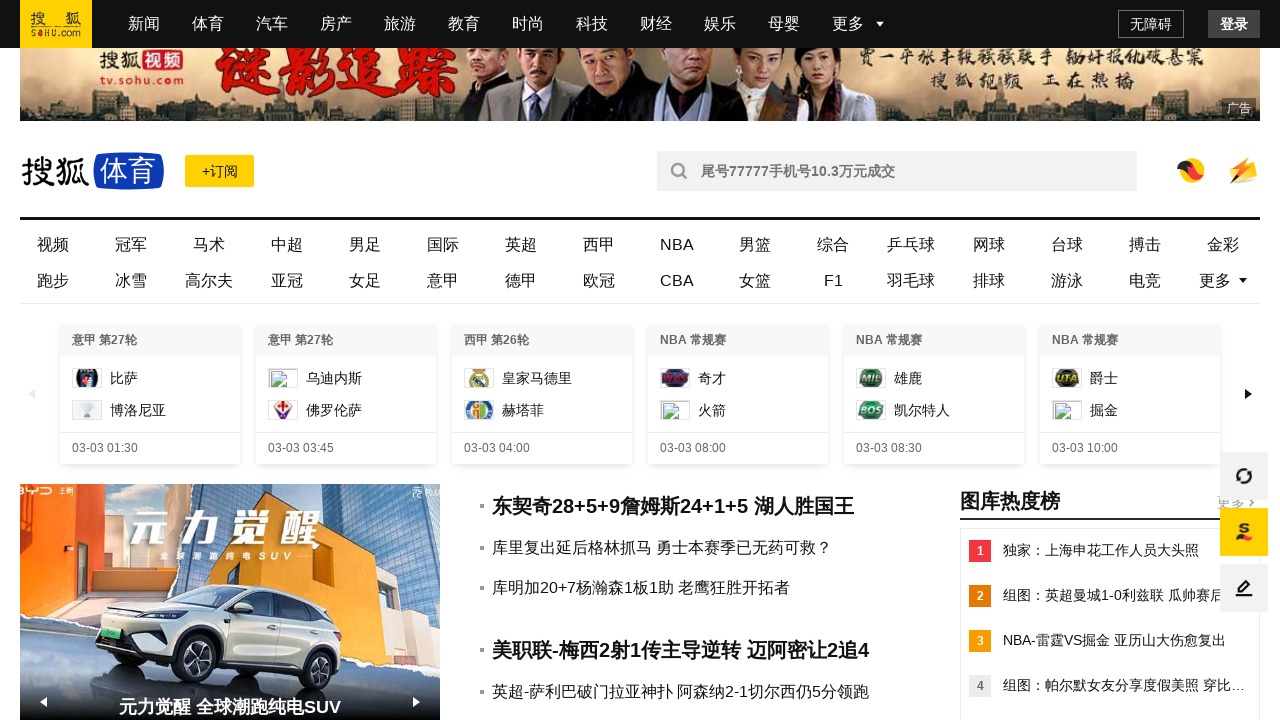

Located images in ad container 3
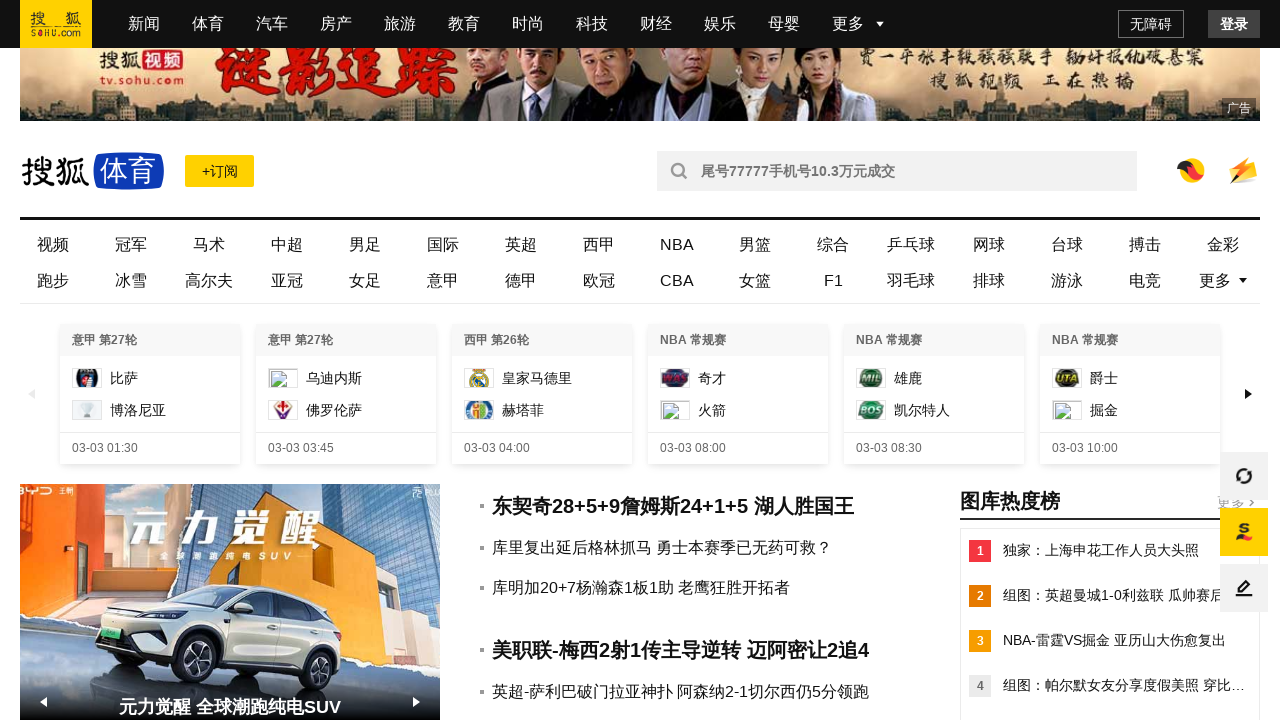

Found 1 images in ad container 3
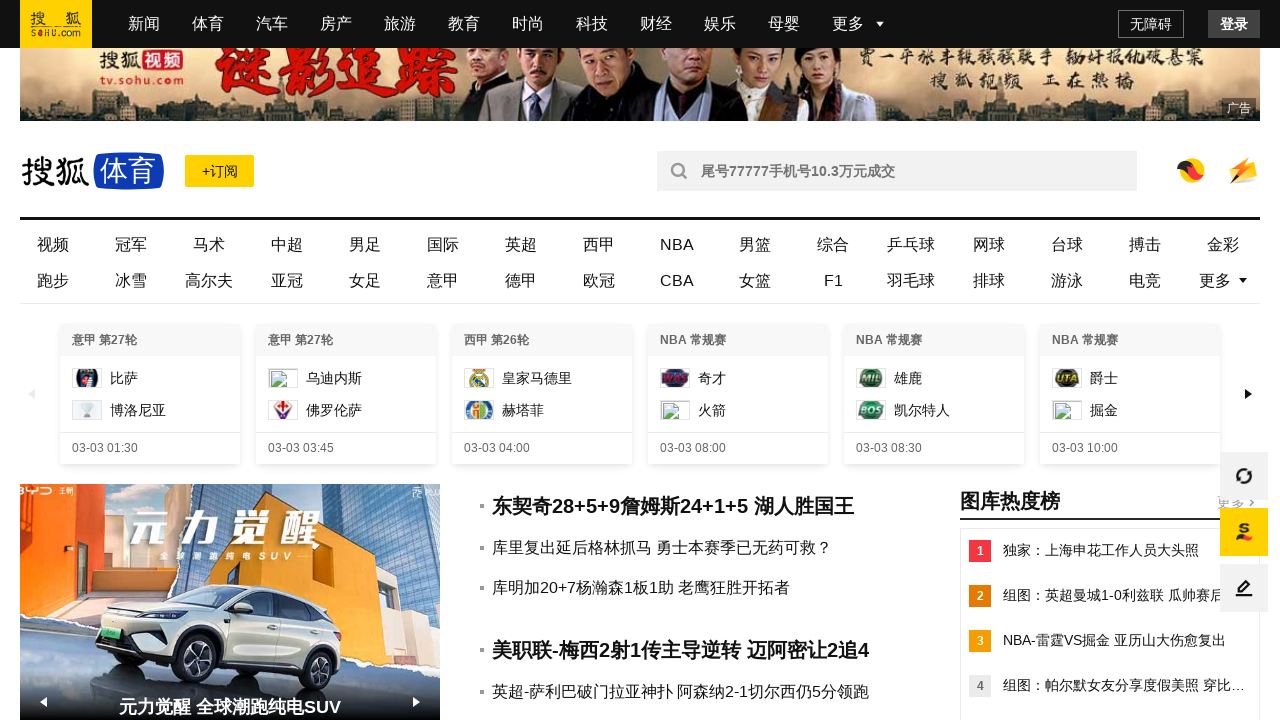

Selected image 1 of 1 in ad container 3
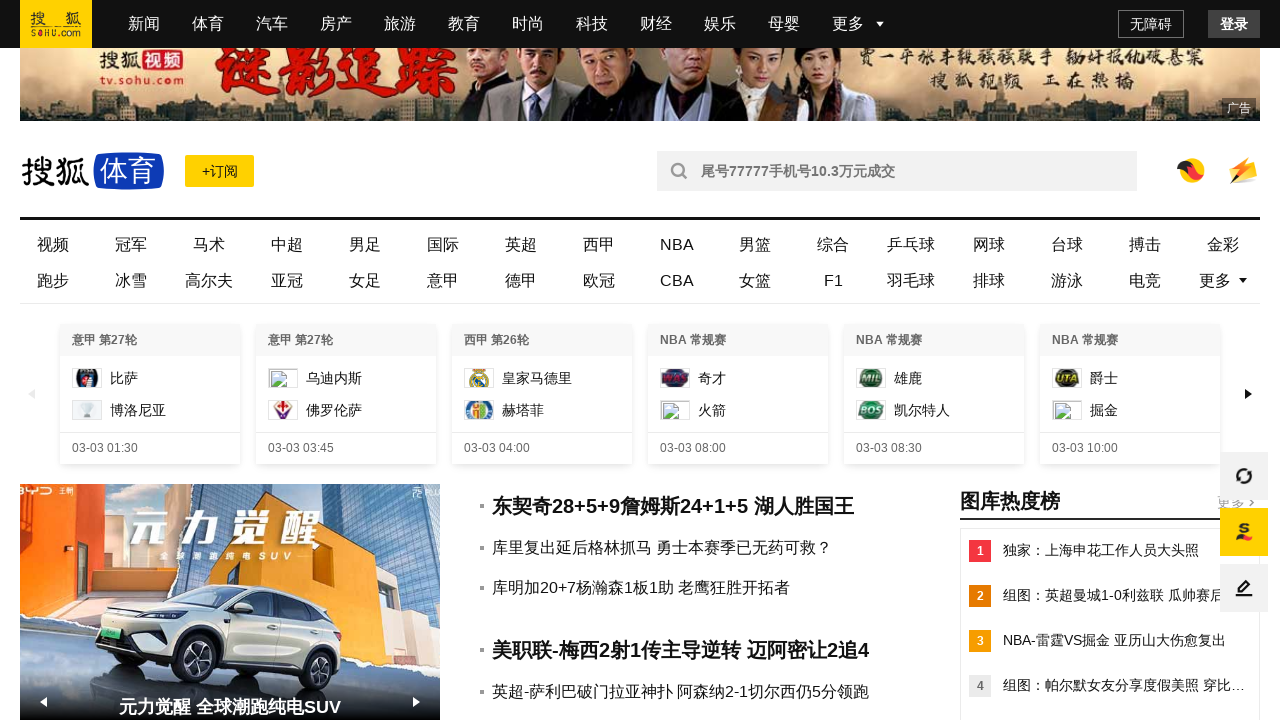

Verified image 1 in ad container 3 is visible and loaded
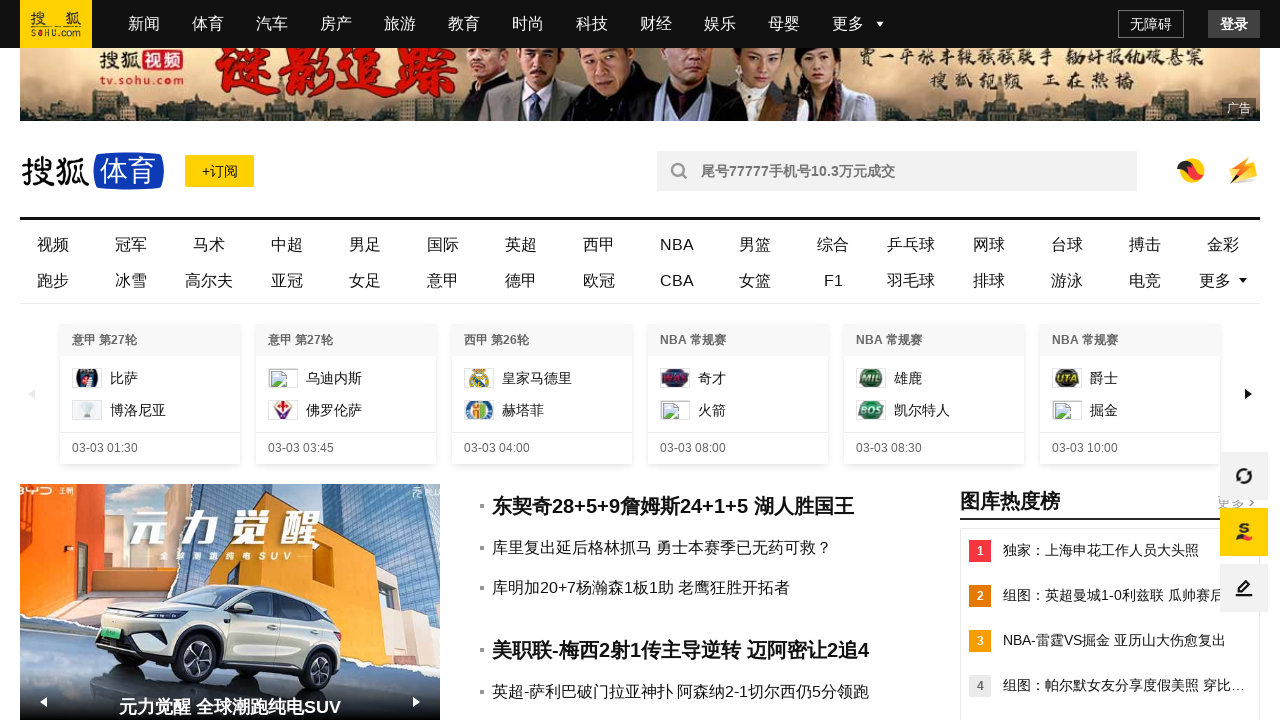

Located links in ad container 3
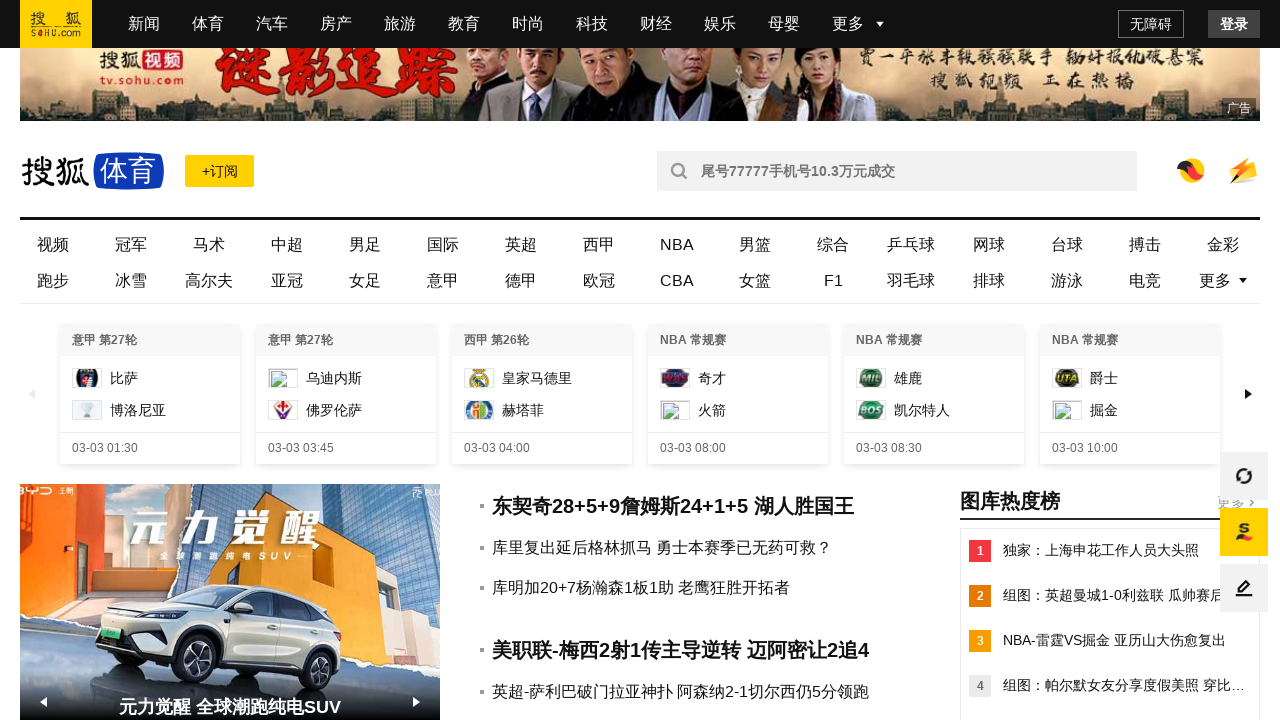

Found 1 link(s) in ad container 3
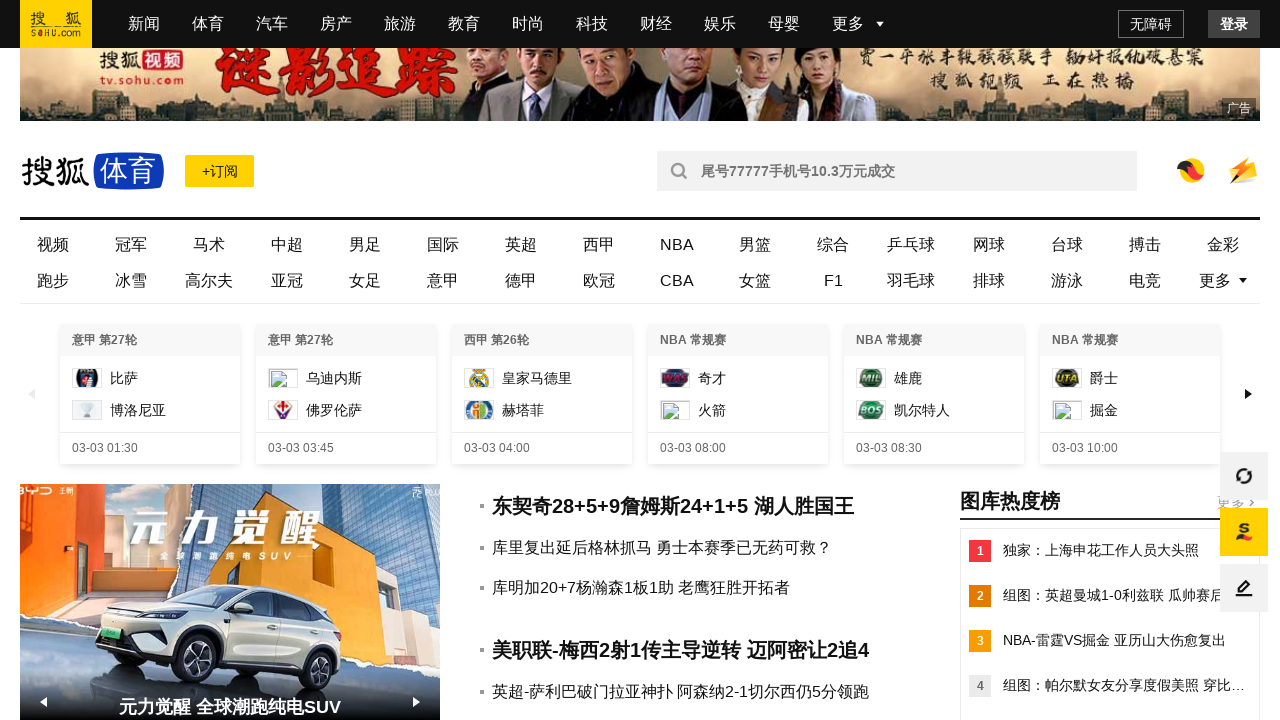

Clicked first ad link in container 3 at (1110, 241) on div.pc-ad-common >> nth=2 >> a >> nth=0
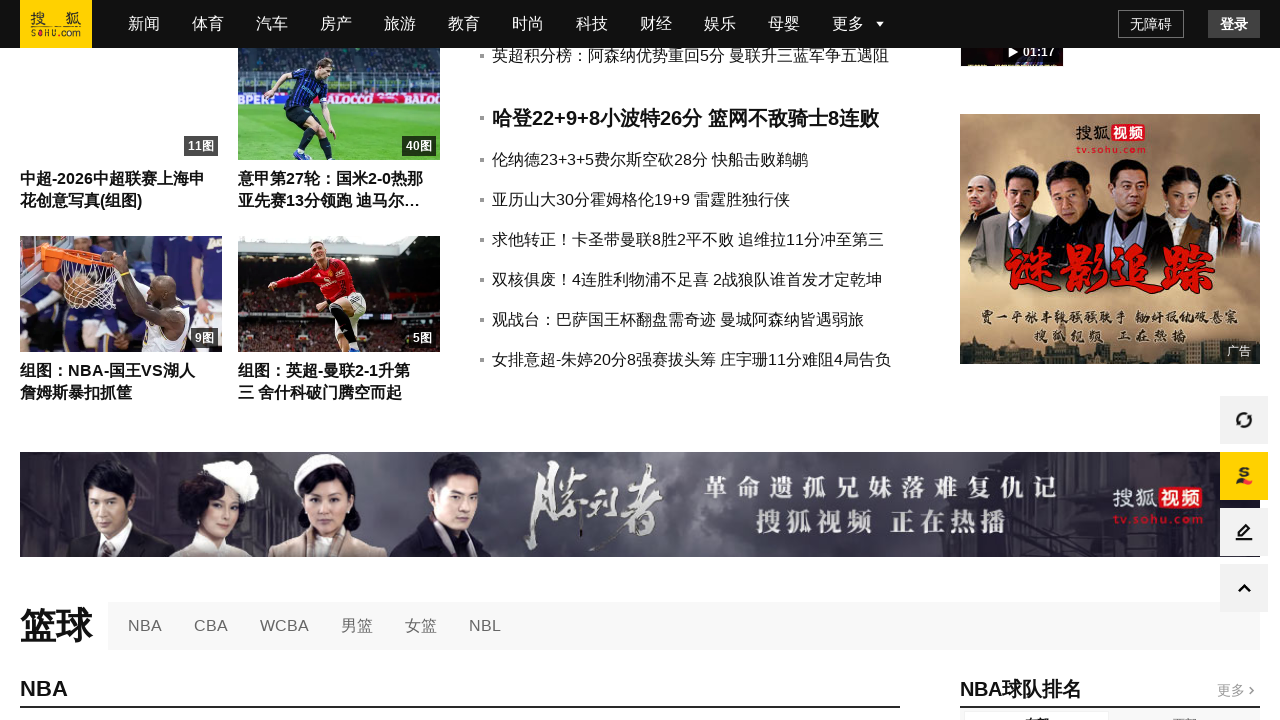

New page from ad link loaded successfully
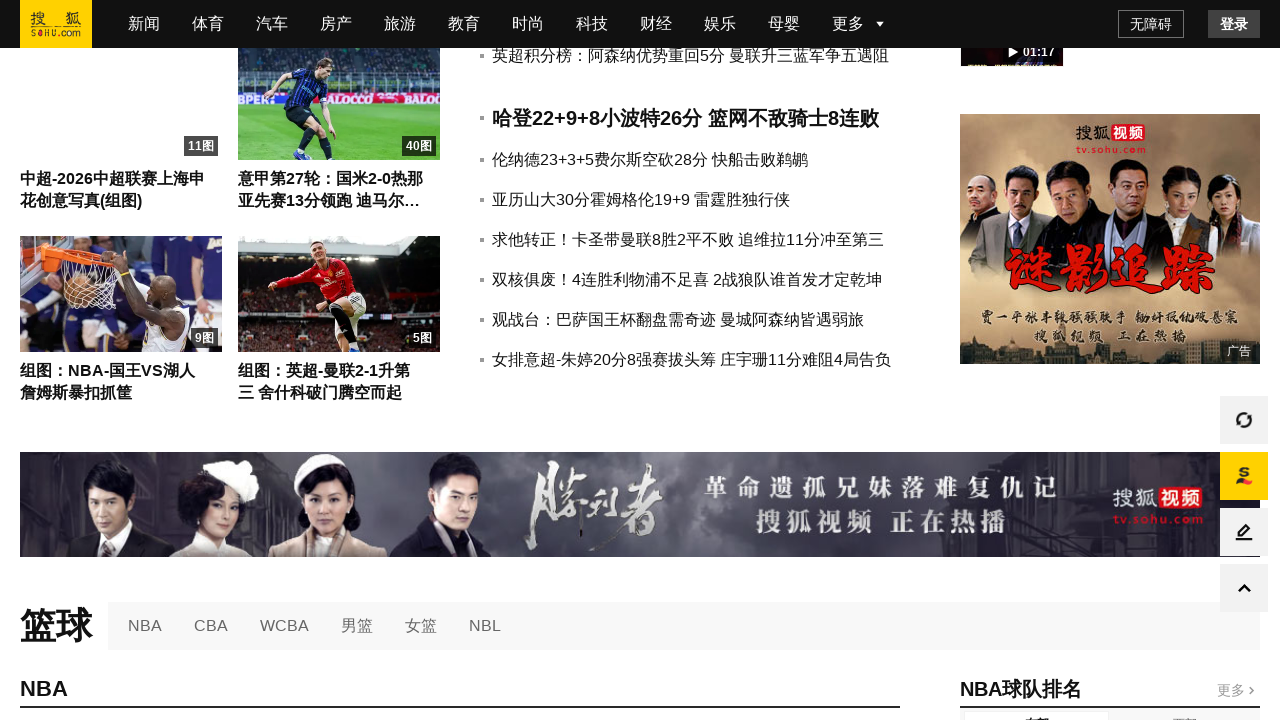

Closed ad link destination page and returned to main page
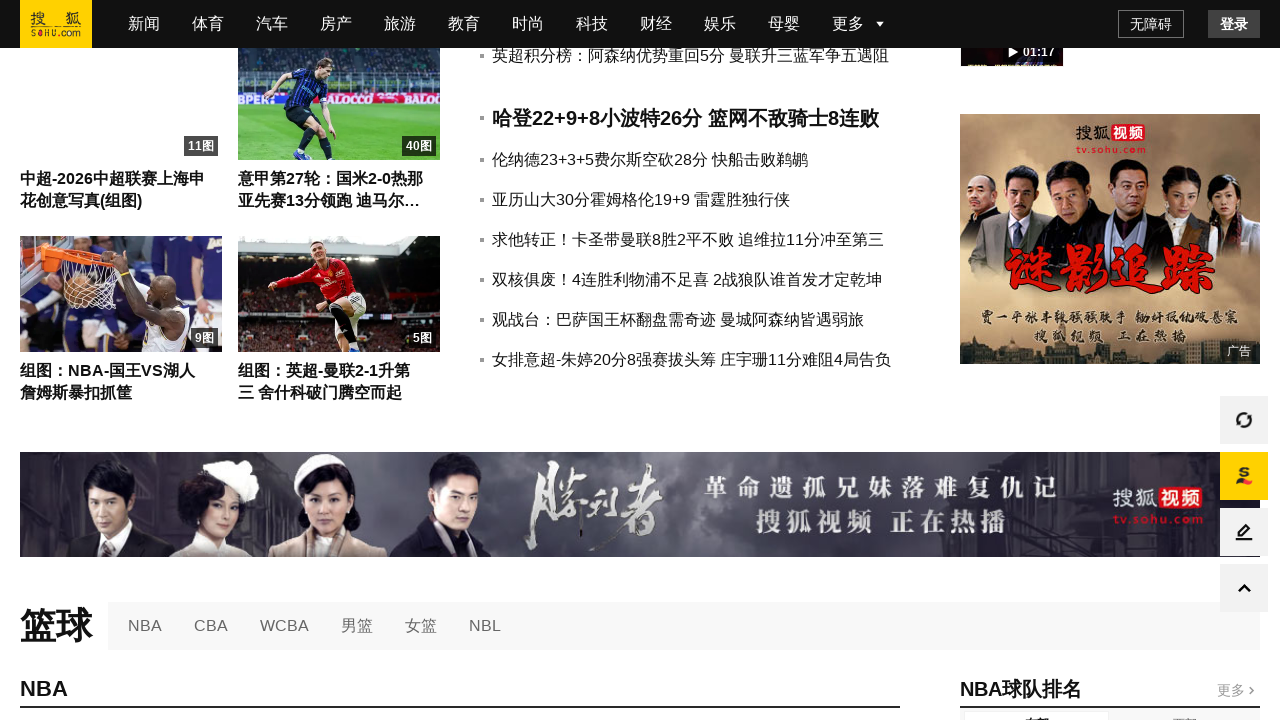

Selected ad container 4 of 6
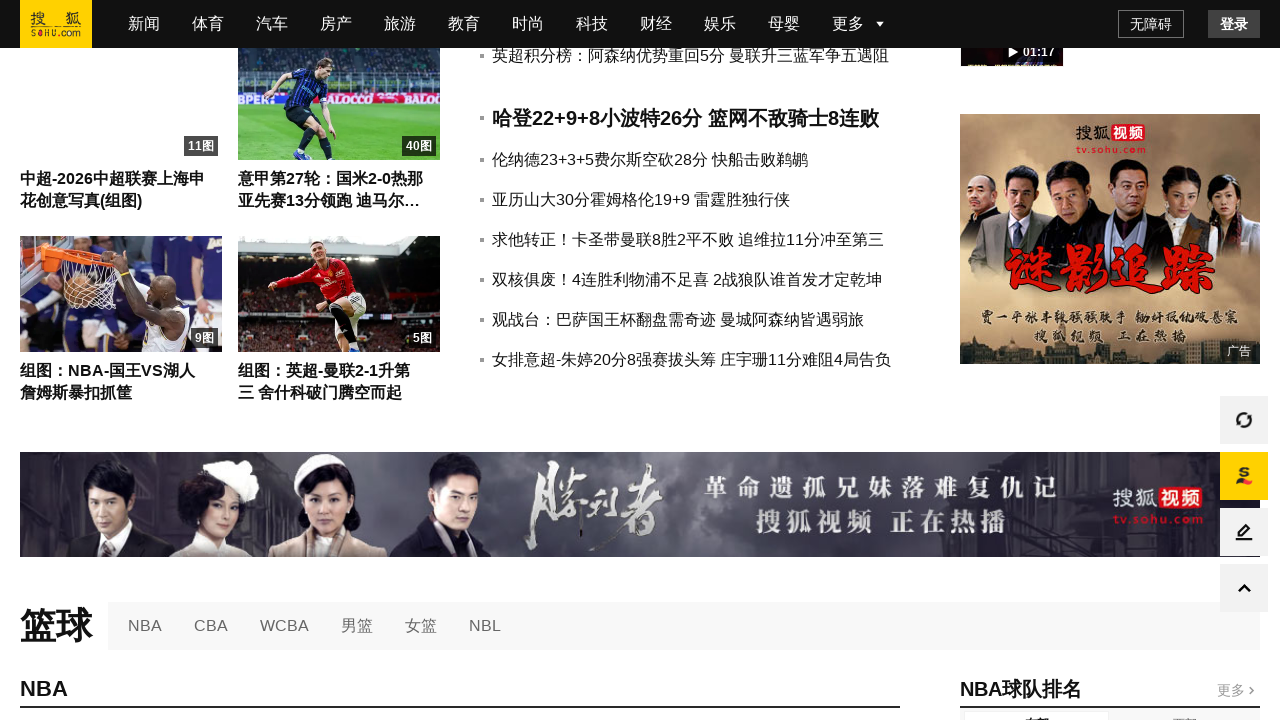

Verified ad container 4 is visible
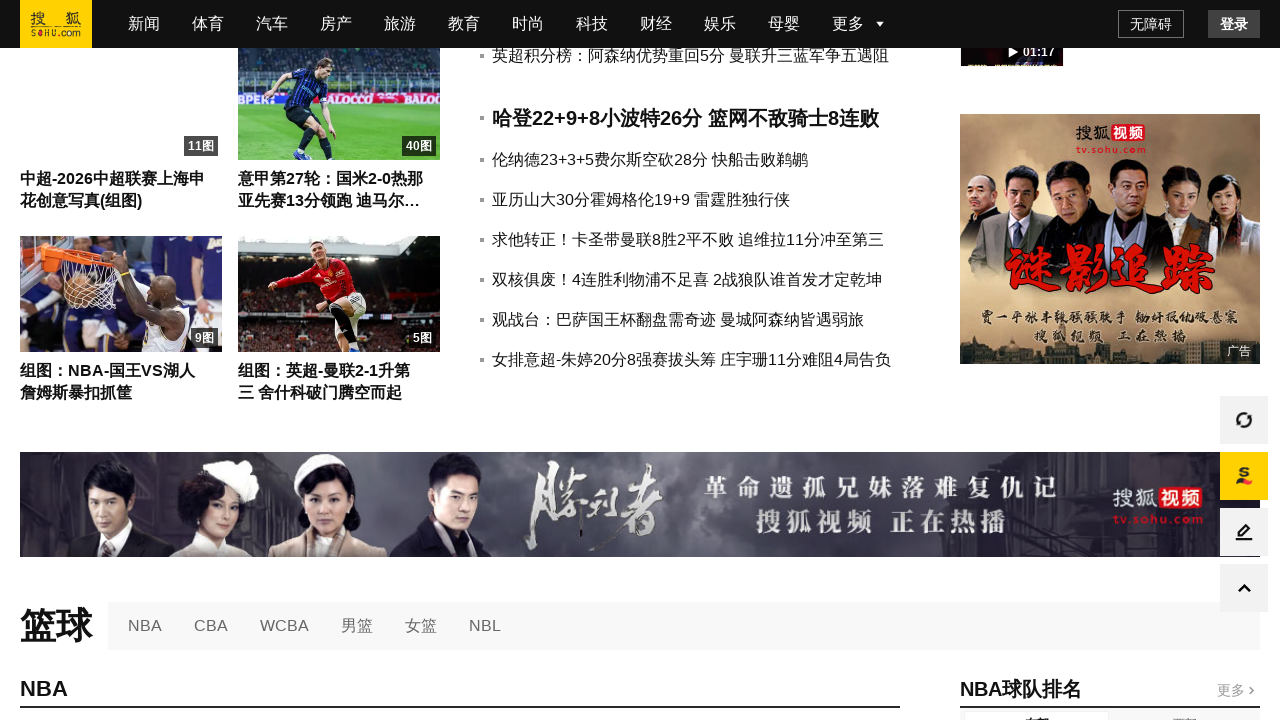

Located images in ad container 4
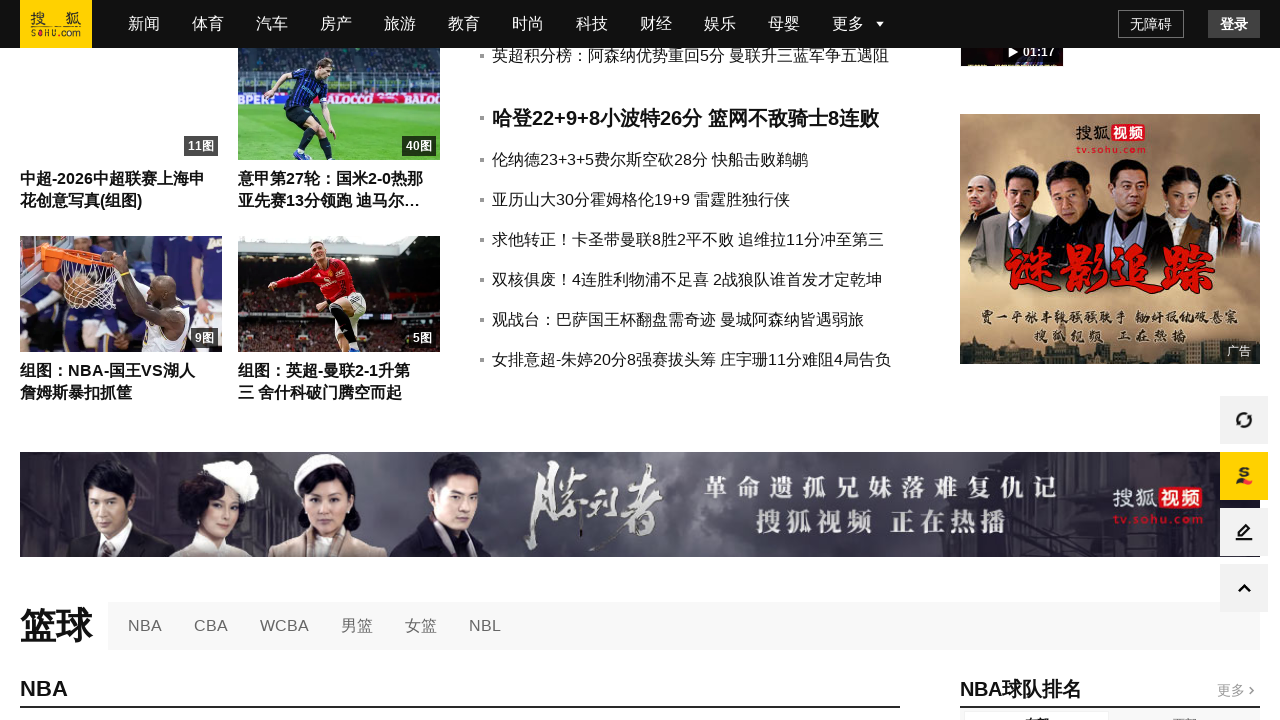

Found 1 images in ad container 4
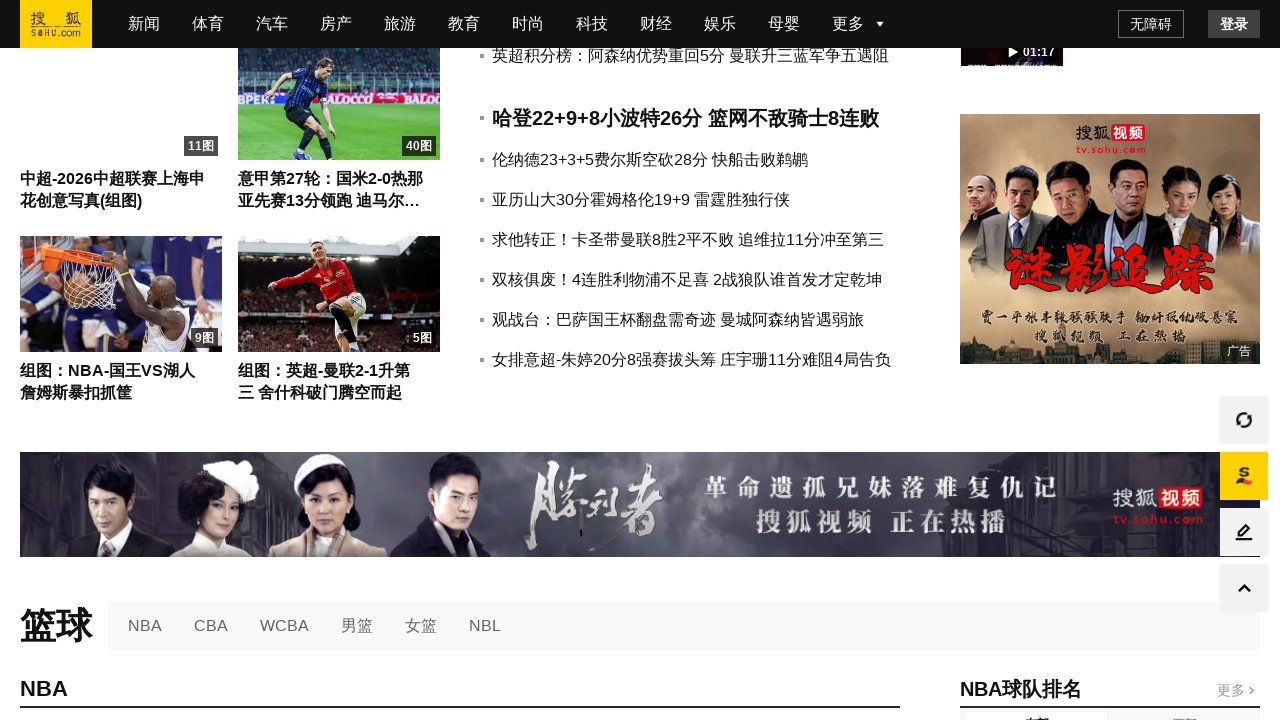

Selected image 1 of 1 in ad container 4
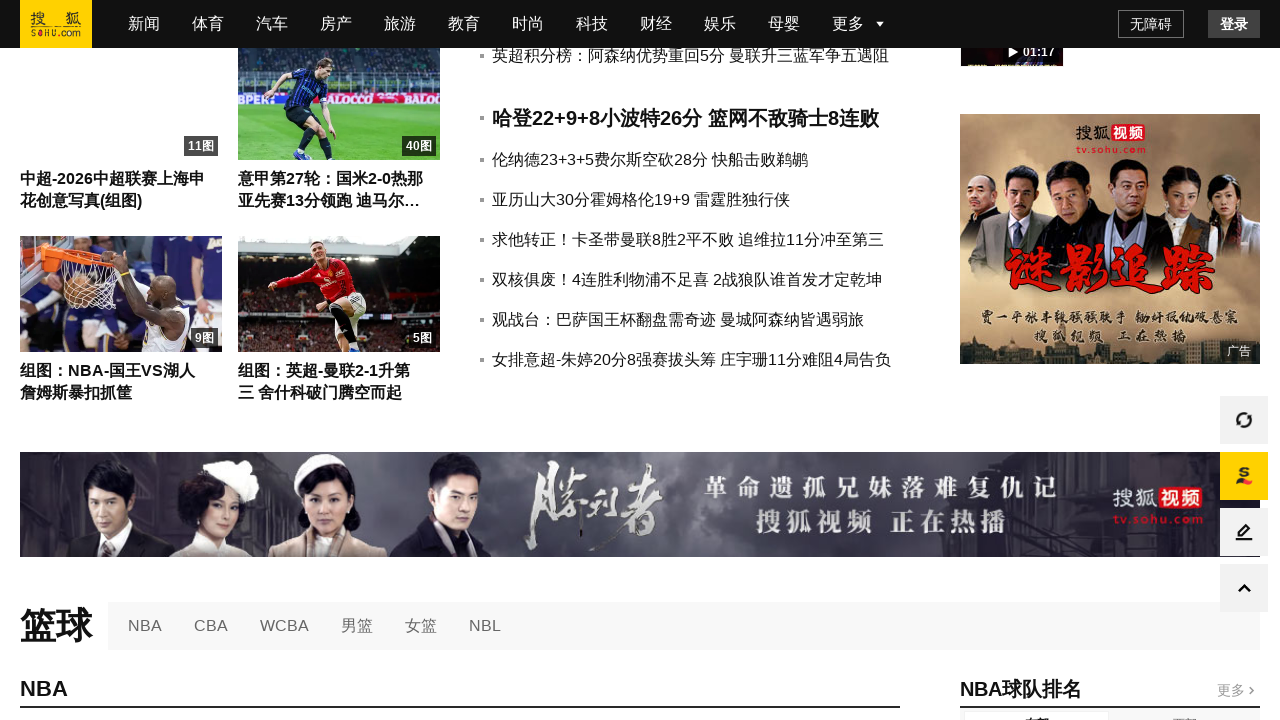

Verified image 1 in ad container 4 is visible and loaded
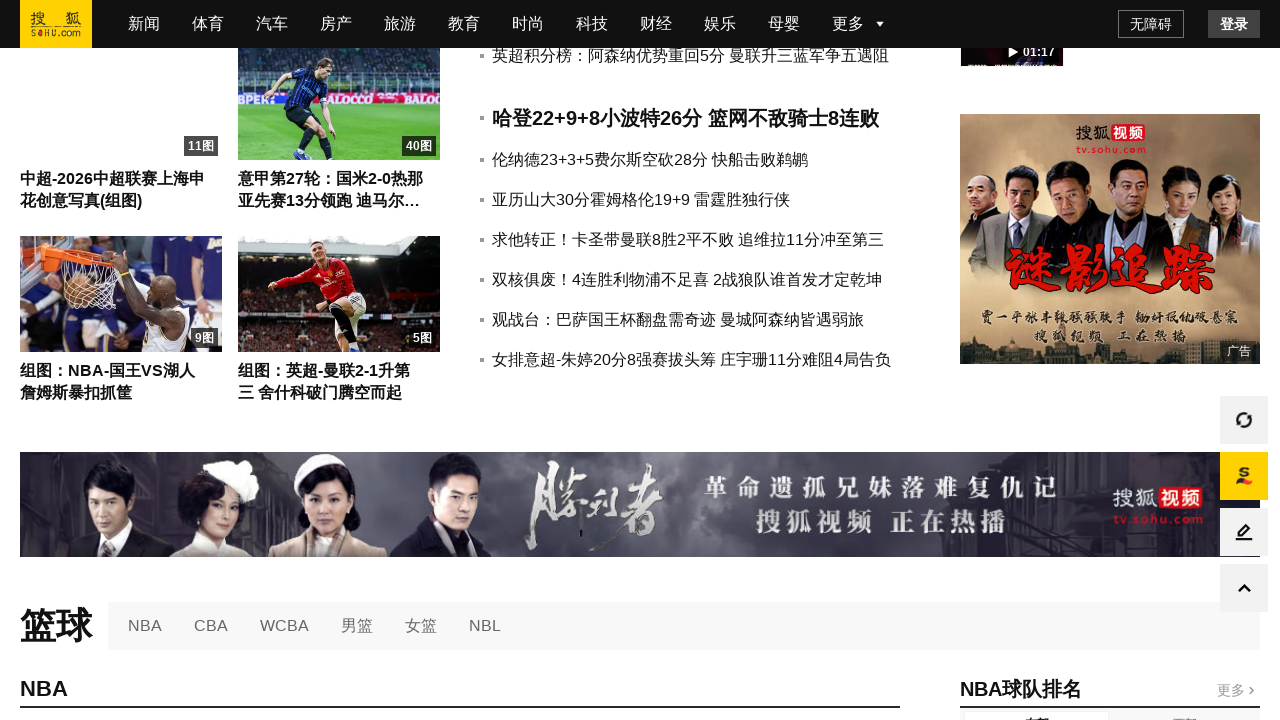

Located links in ad container 4
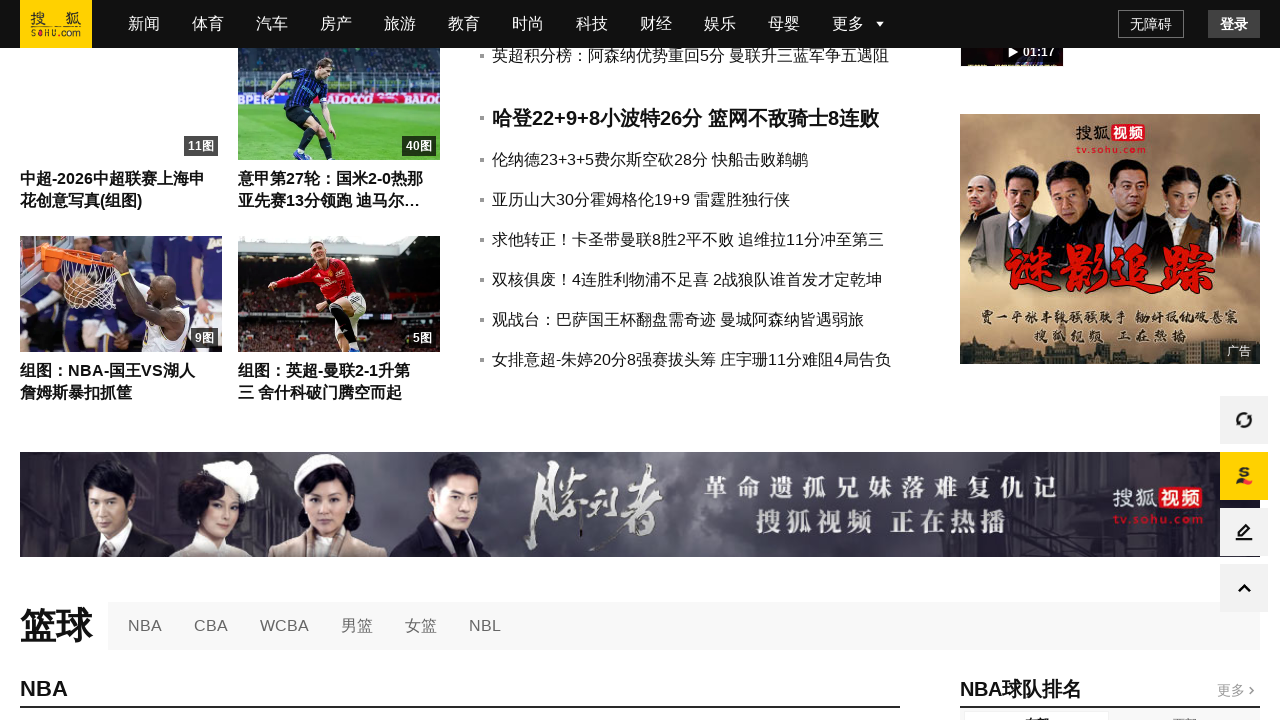

Found 1 link(s) in ad container 4
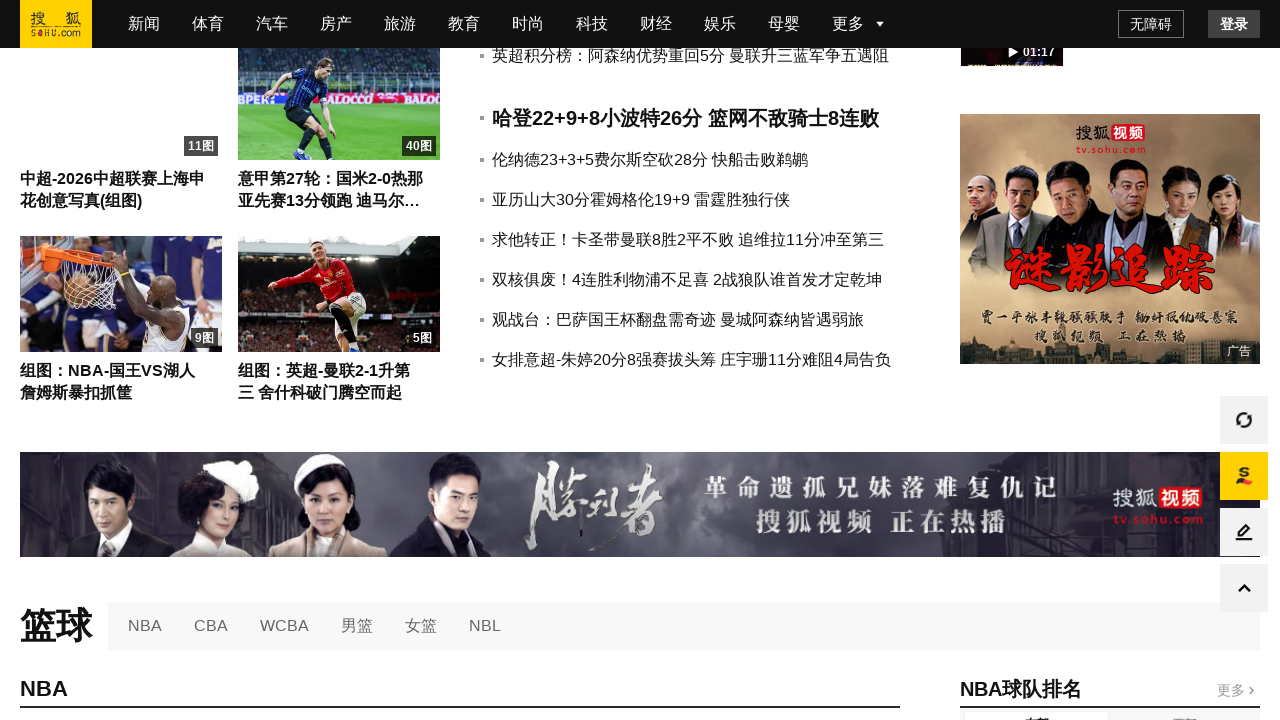

Clicked first ad link in container 4 at (640, 506) on div.pc-ad-common >> nth=3 >> a >> nth=0
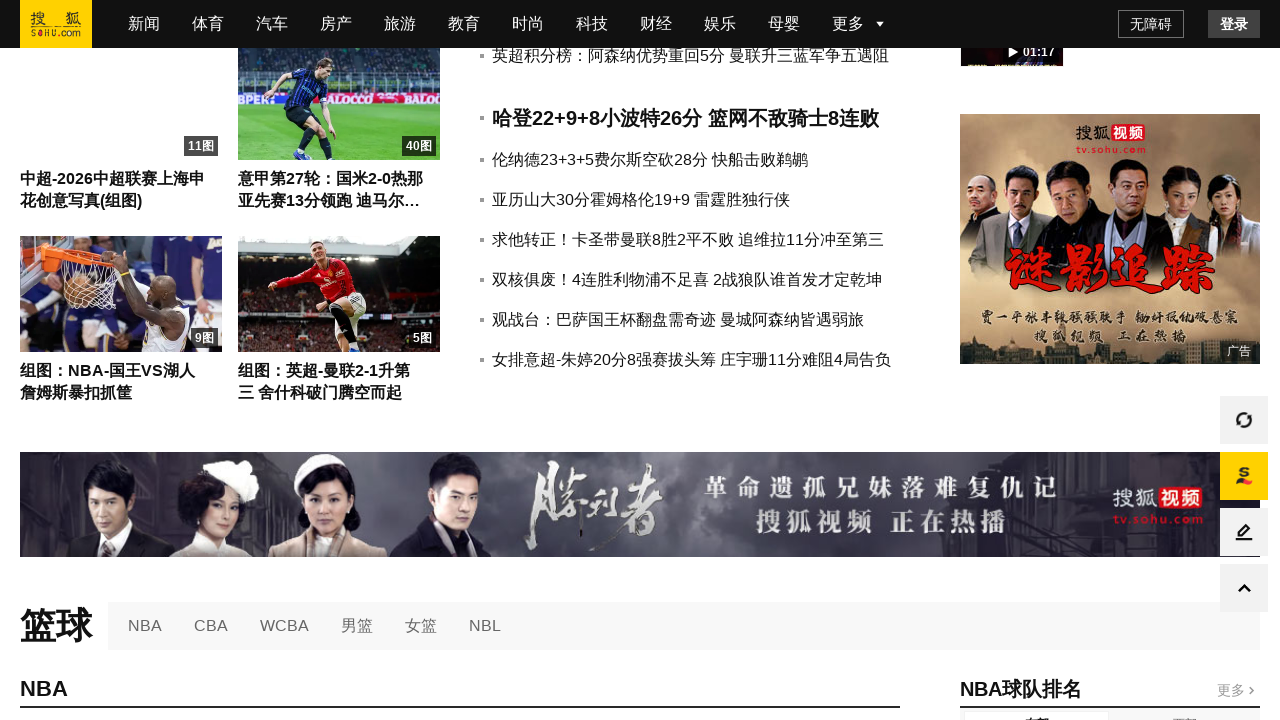

New page from ad link loaded successfully
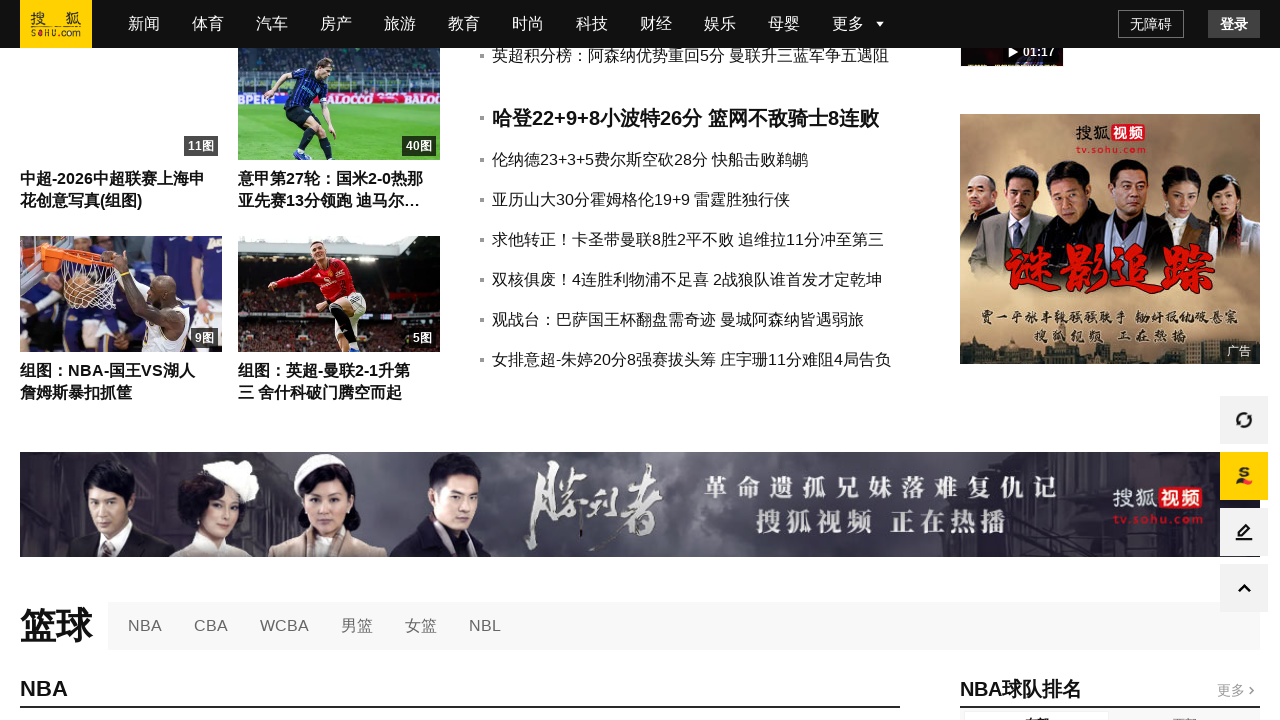

Closed ad link destination page and returned to main page
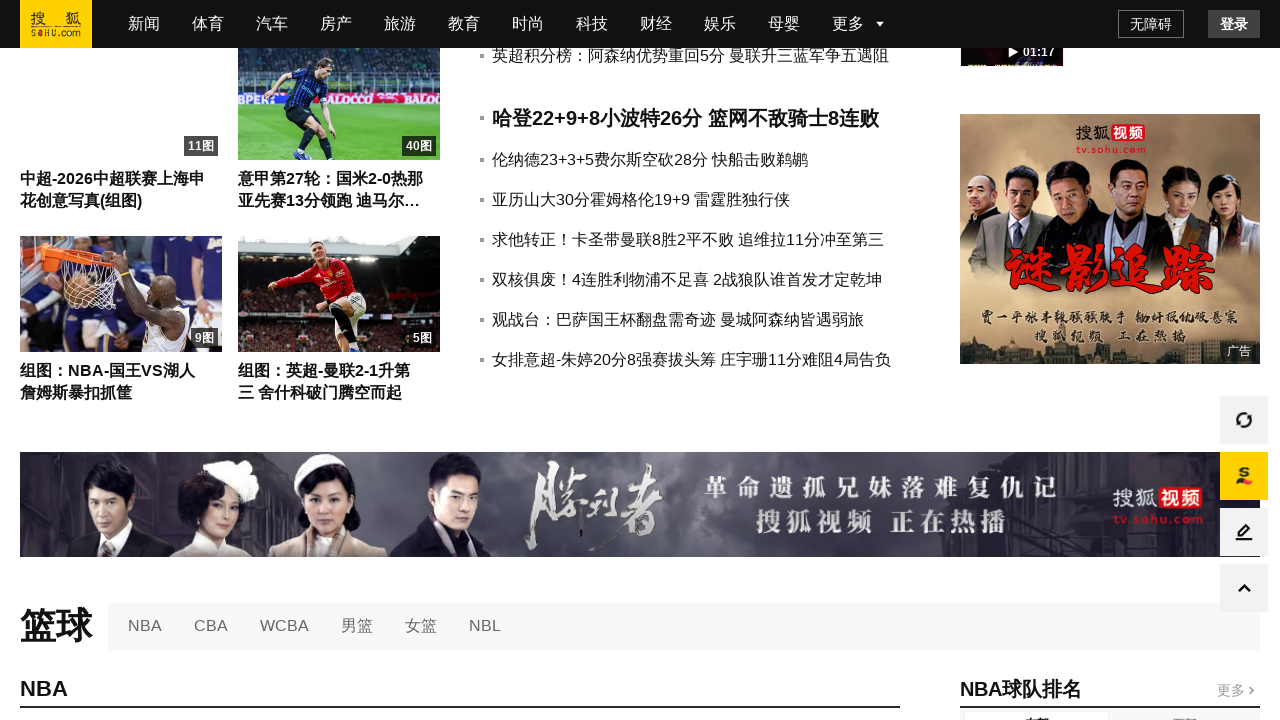

Selected ad container 5 of 6
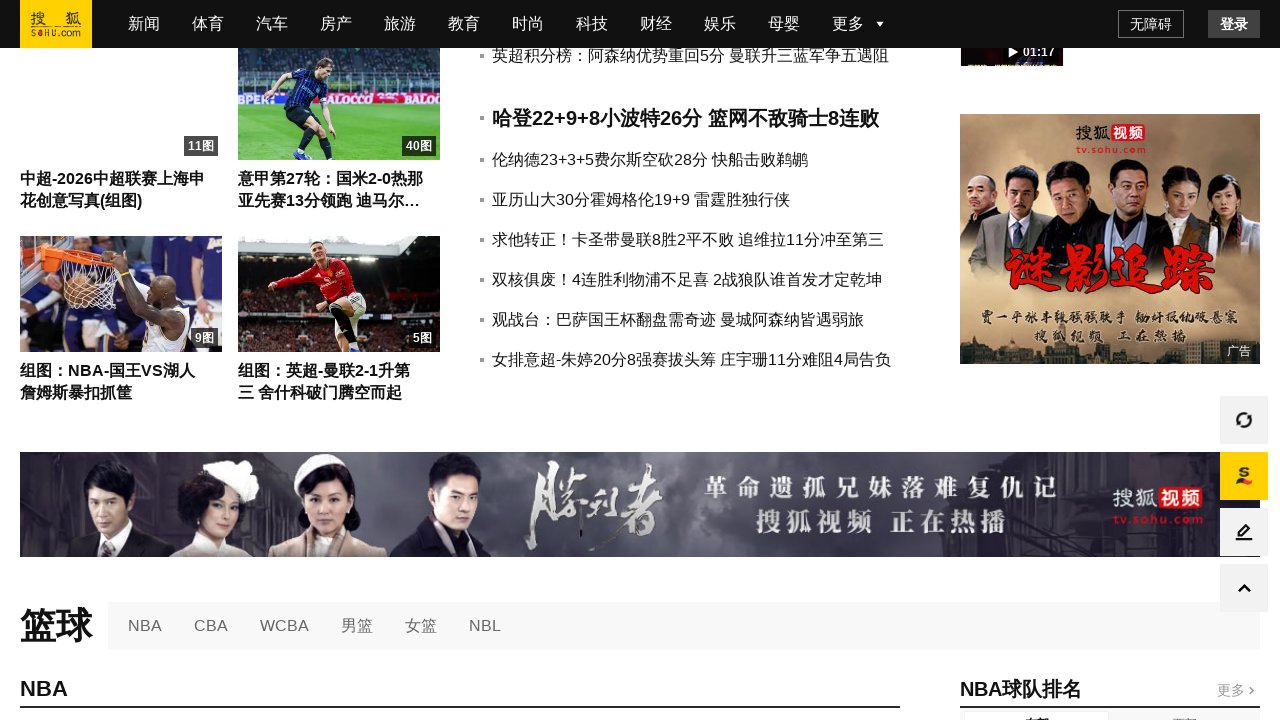

Verified ad container 5 is visible
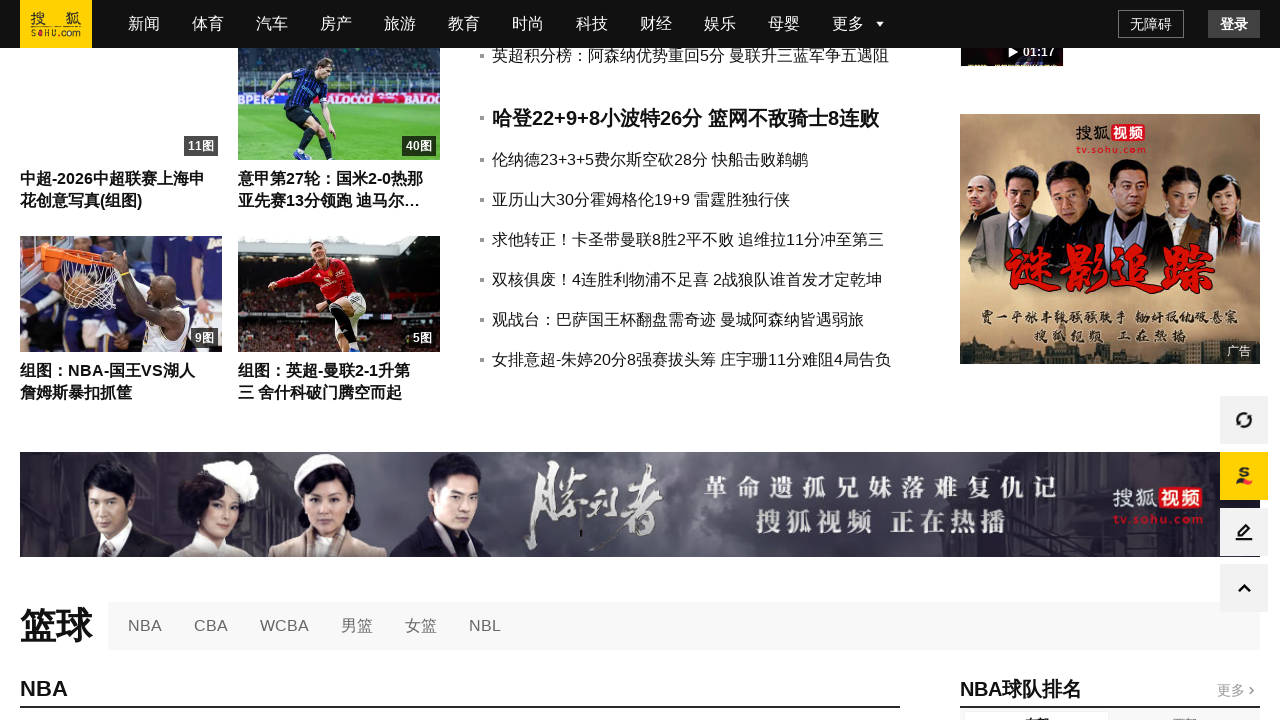

Located images in ad container 5
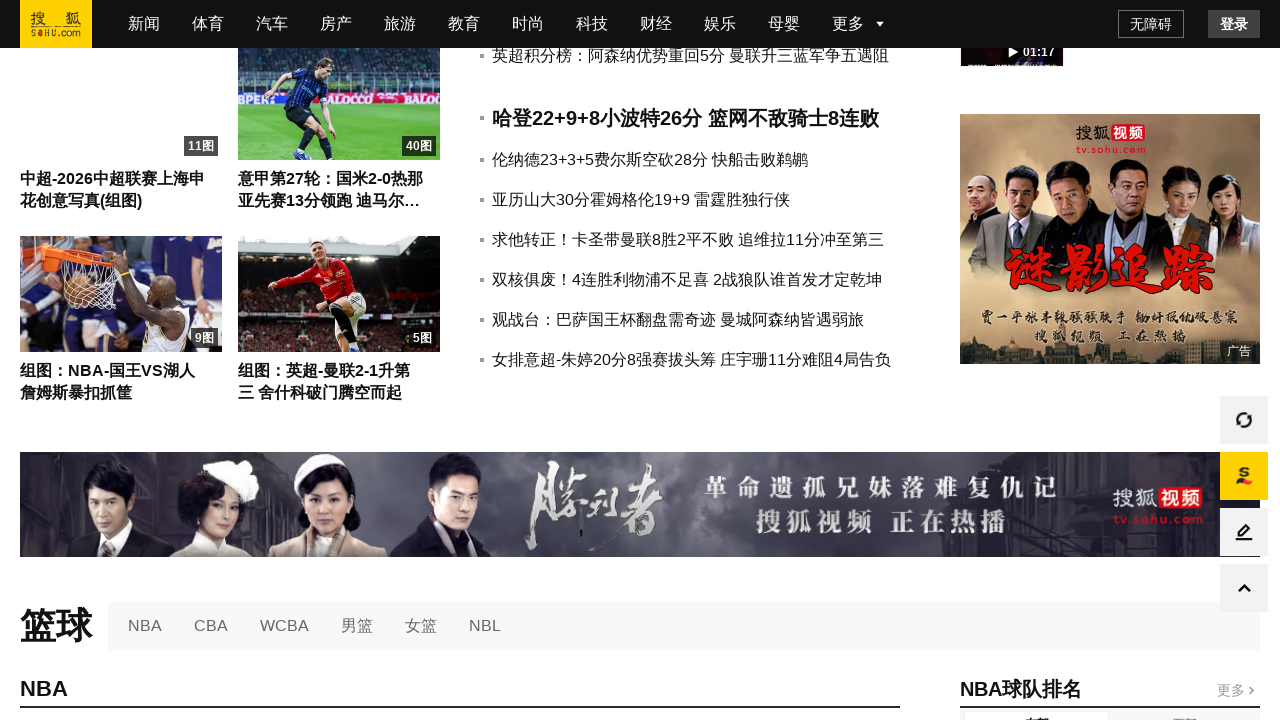

Found 1 images in ad container 5
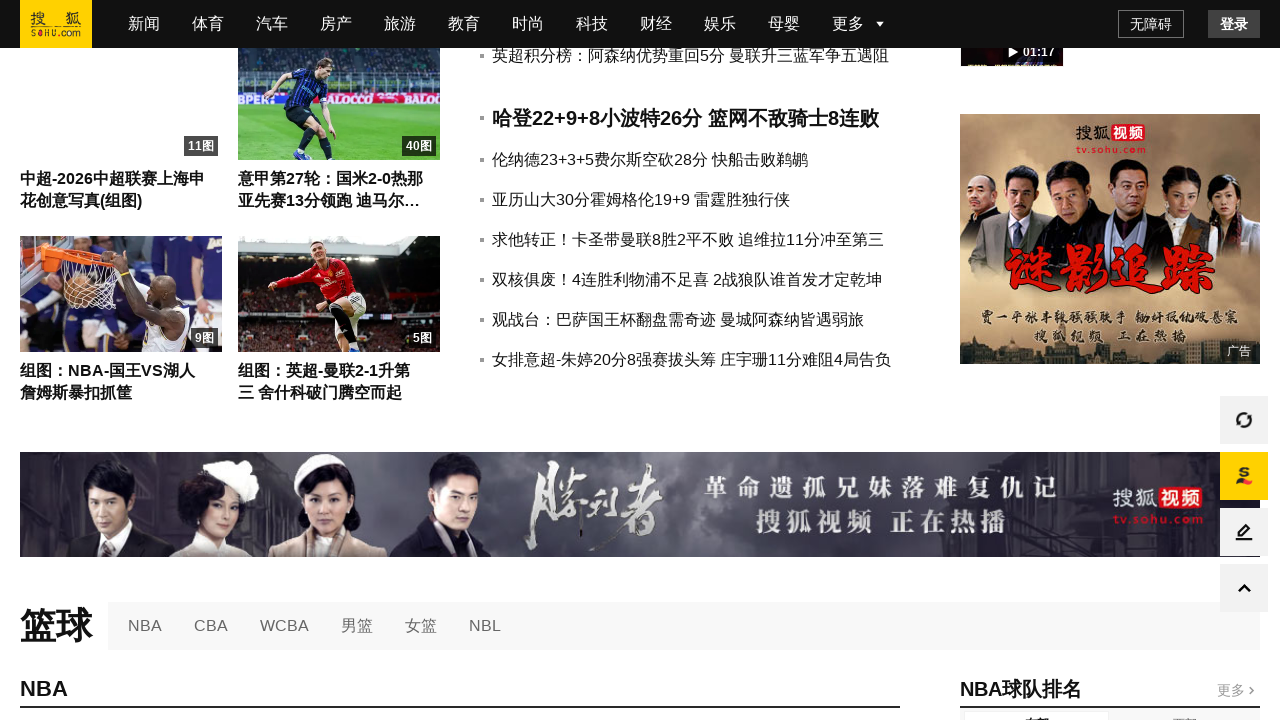

Selected image 1 of 1 in ad container 5
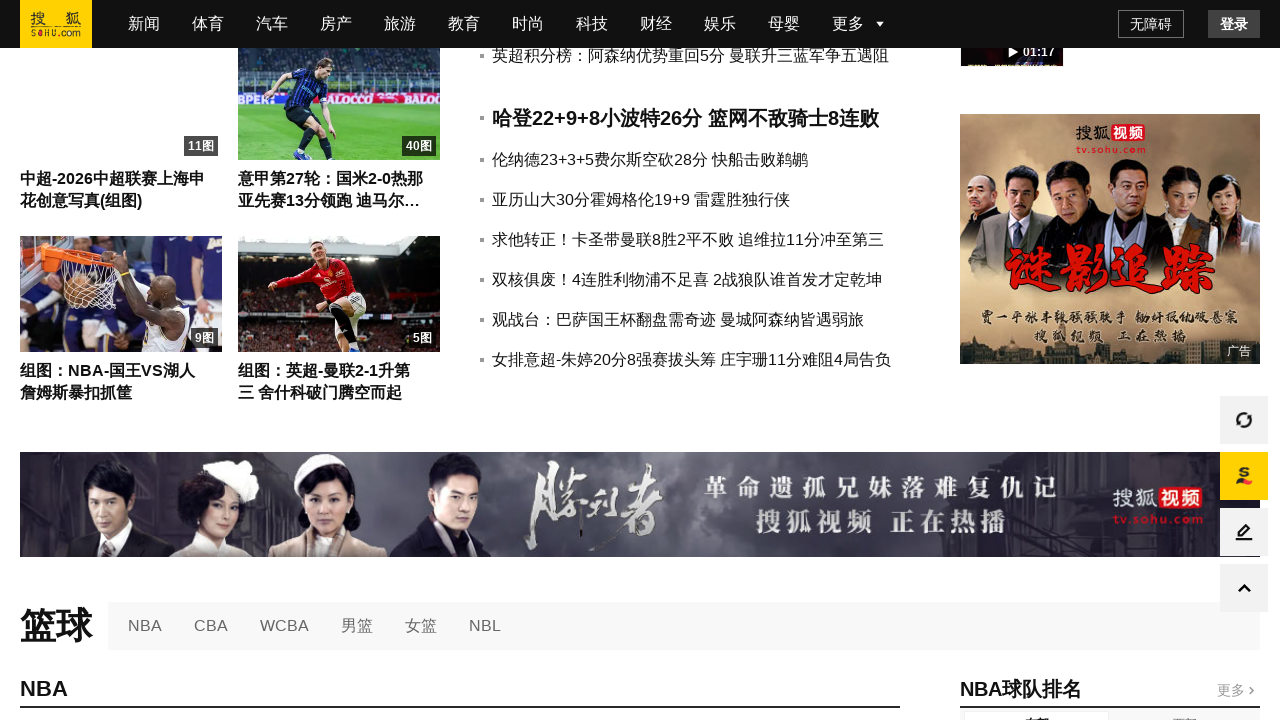

Verified image 1 in ad container 5 is visible and loaded
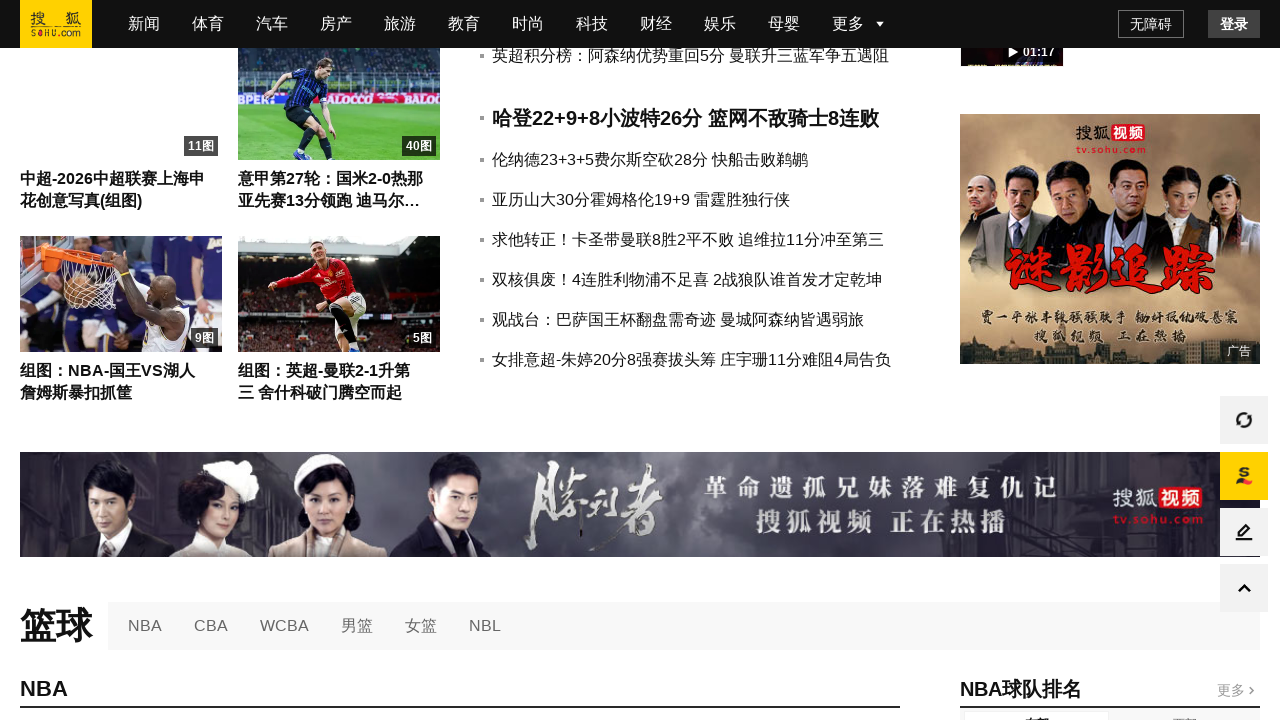

Located links in ad container 5
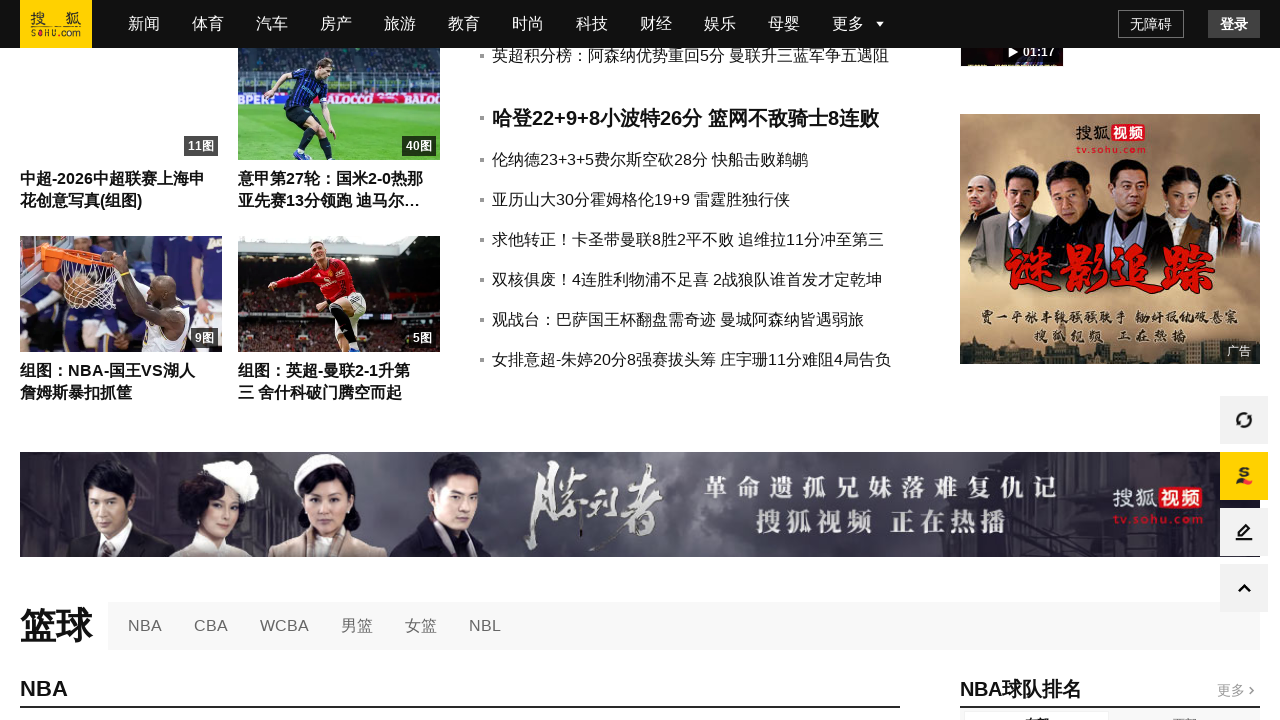

Found 1 link(s) in ad container 5
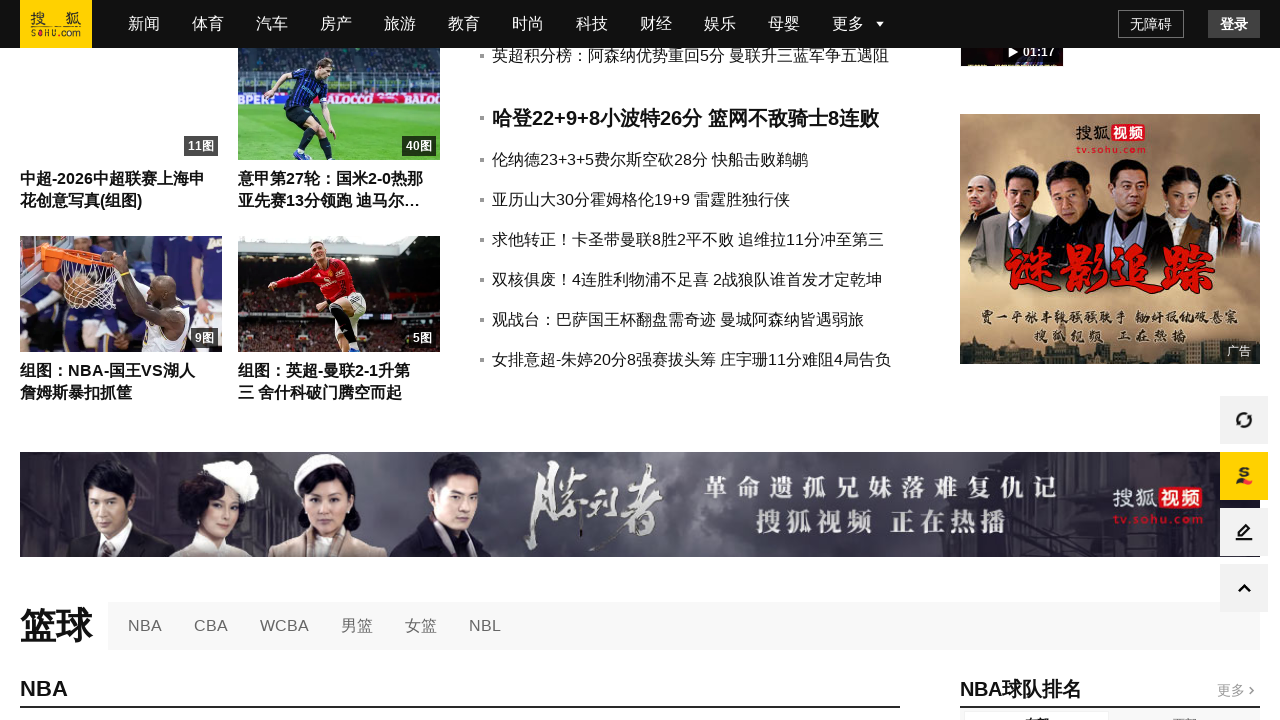

Clicked first ad link in container 5 at (1110, 241) on div.pc-ad-common >> nth=4 >> a >> nth=0
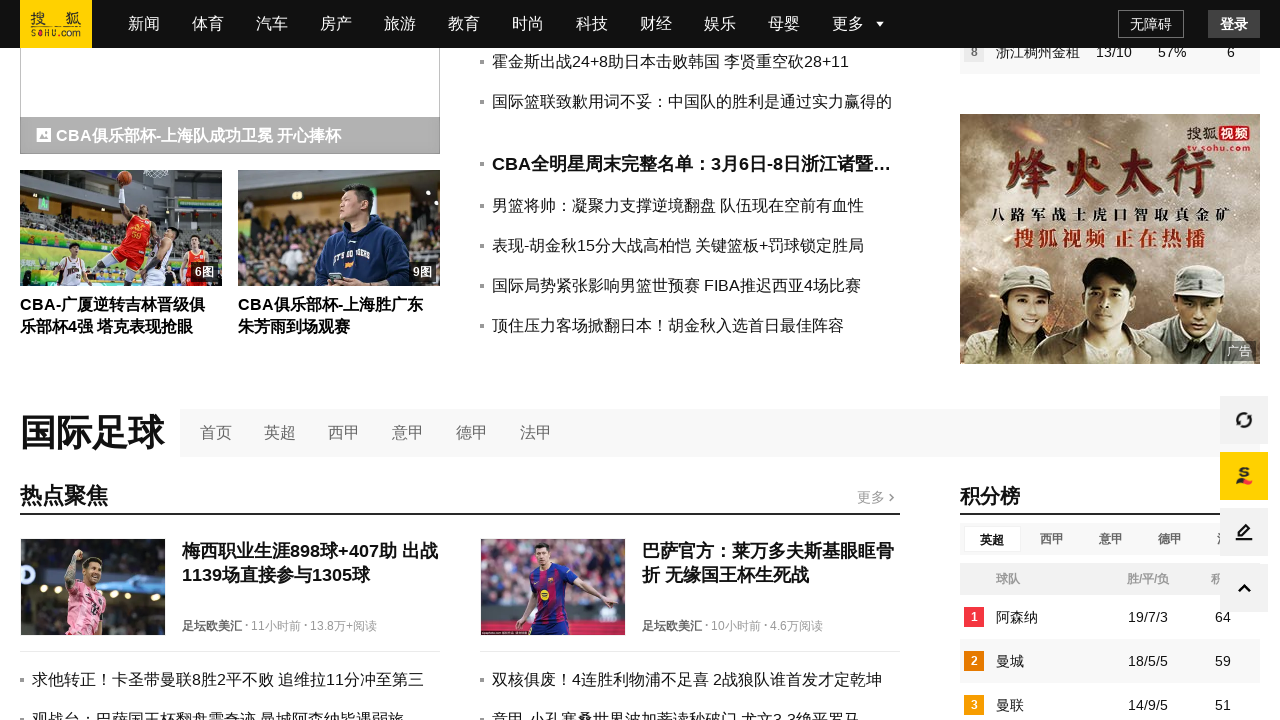

New page from ad link loaded successfully
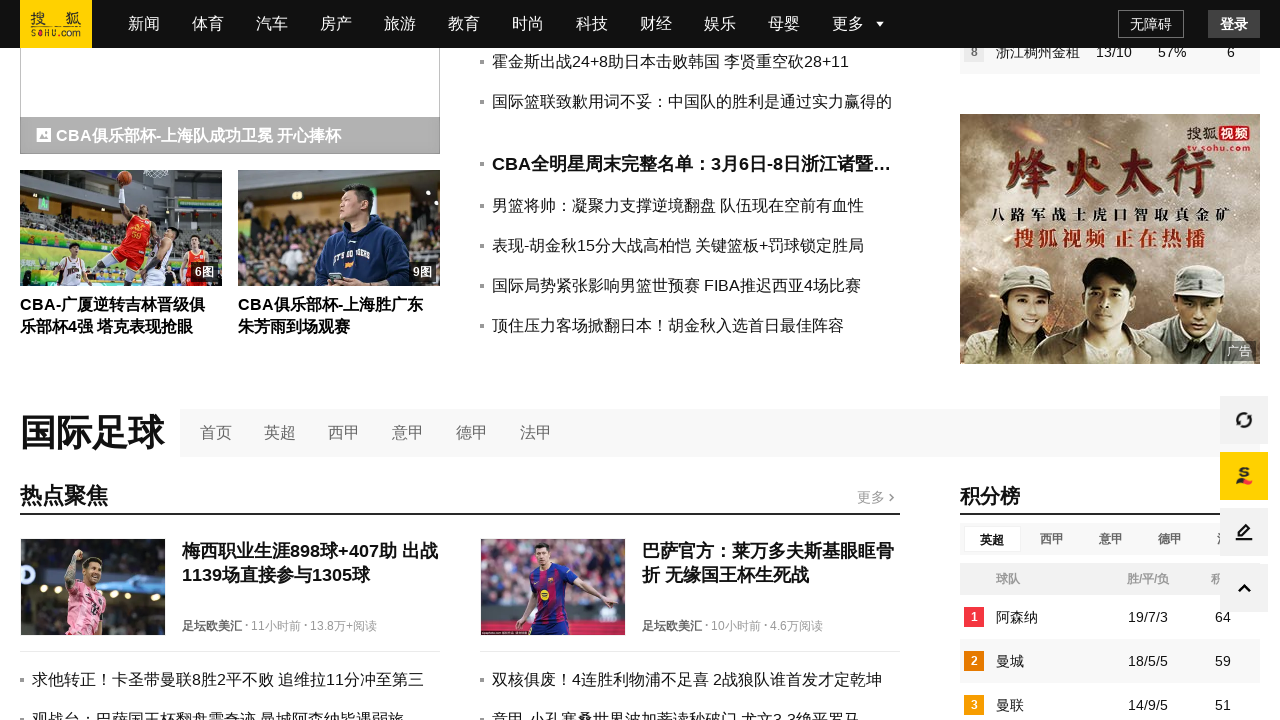

Closed ad link destination page and returned to main page
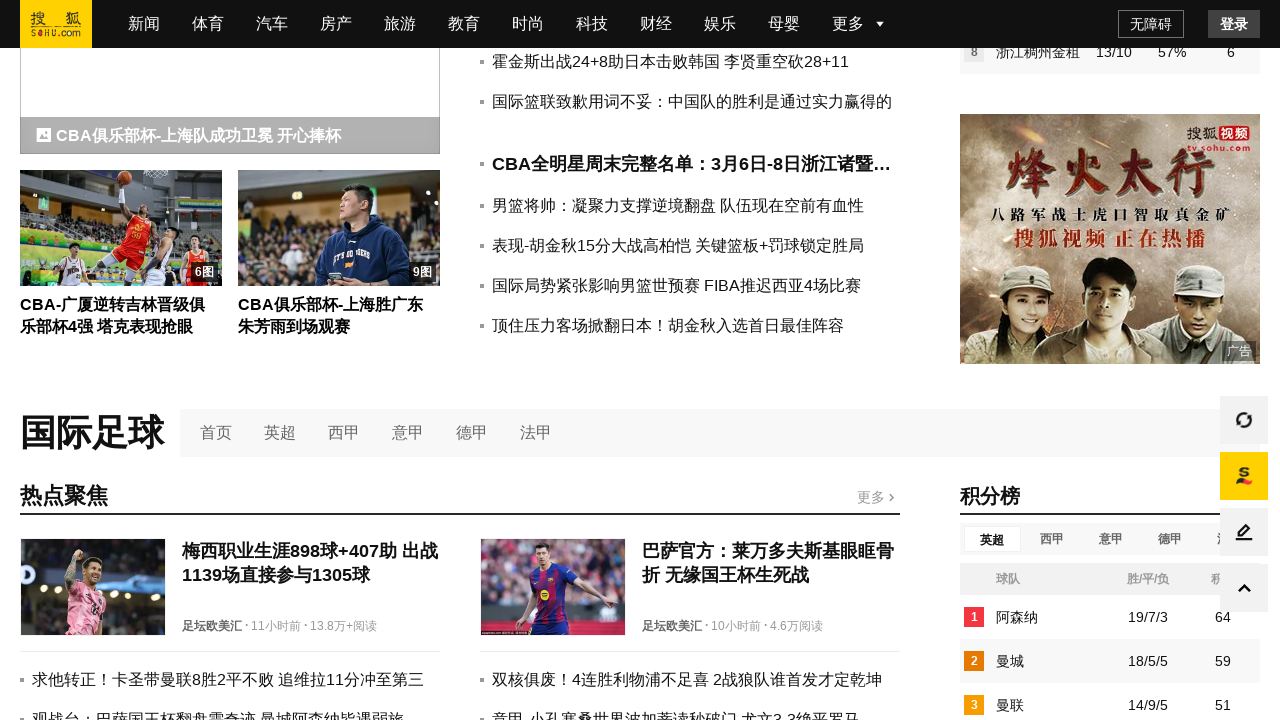

Selected ad container 6 of 6
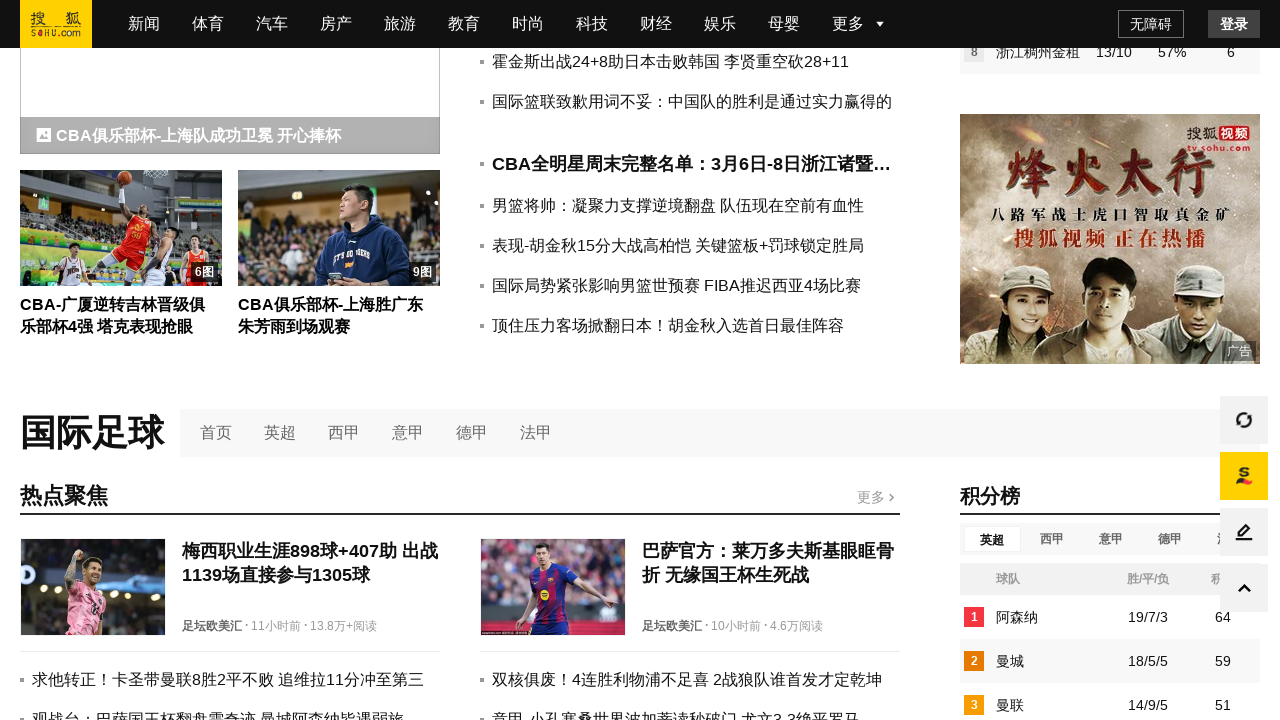

Verified ad container 6 is visible
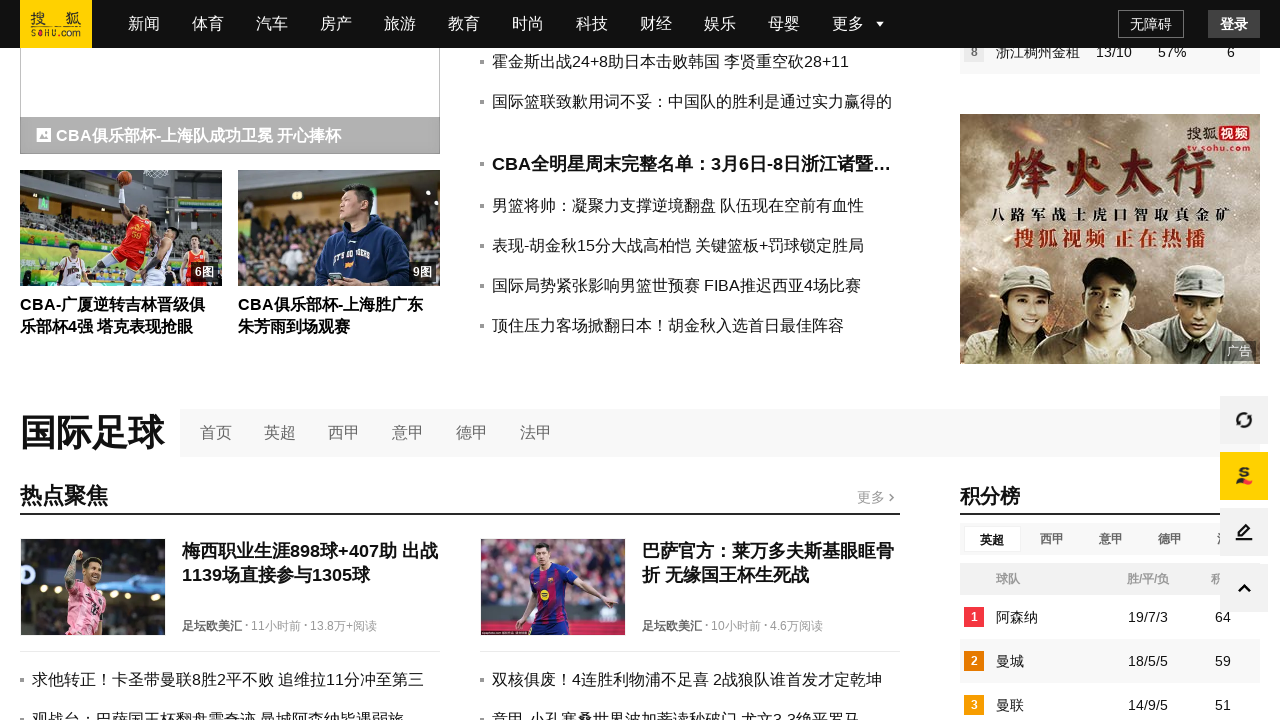

Located images in ad container 6
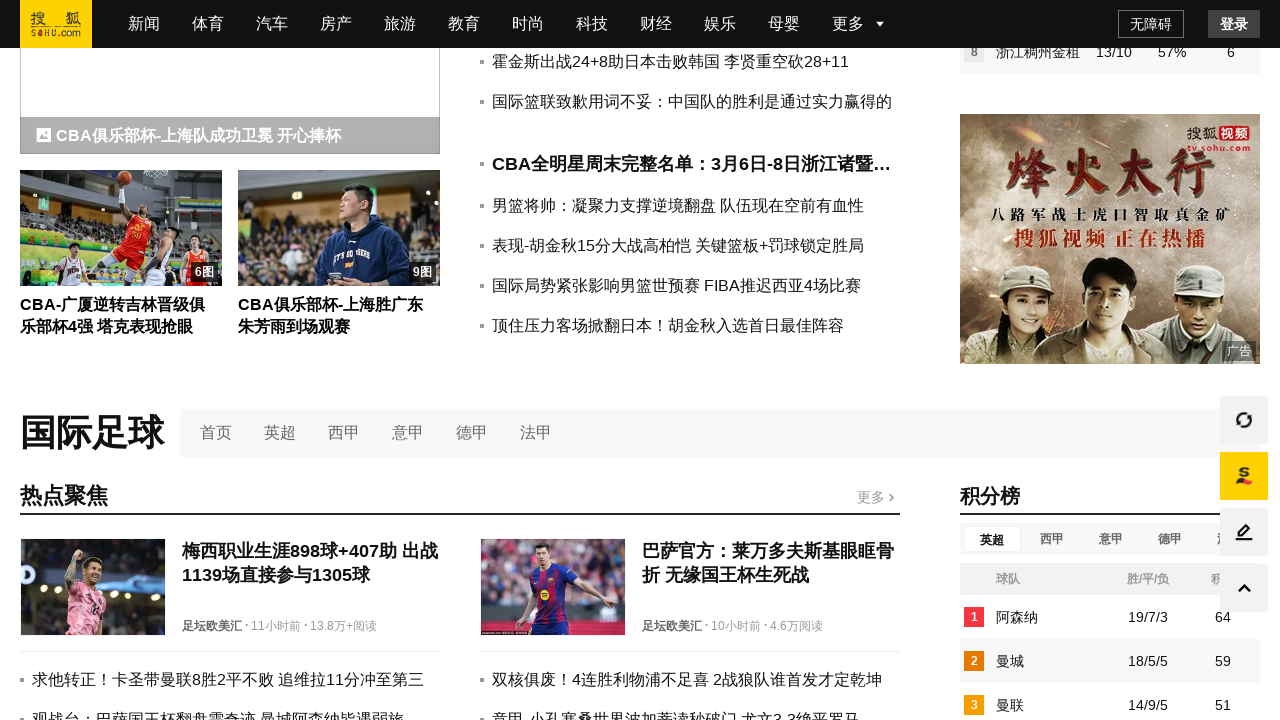

Found 1 images in ad container 6
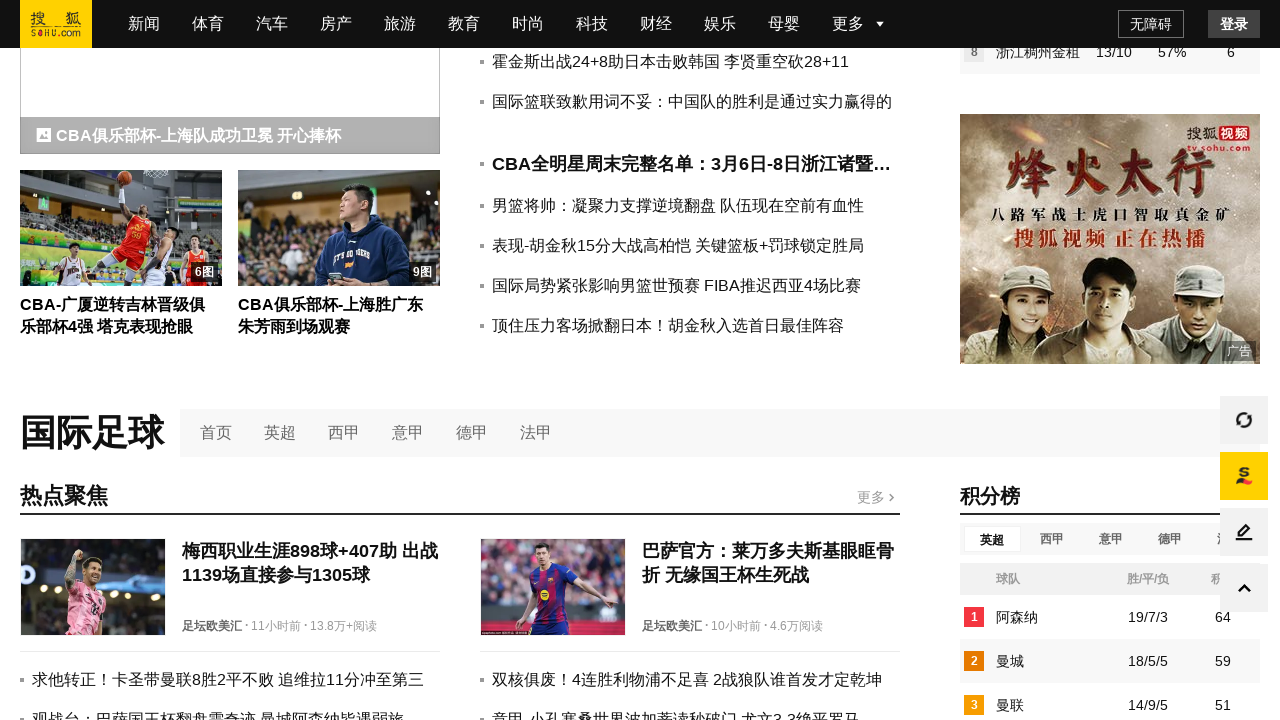

Selected image 1 of 1 in ad container 6
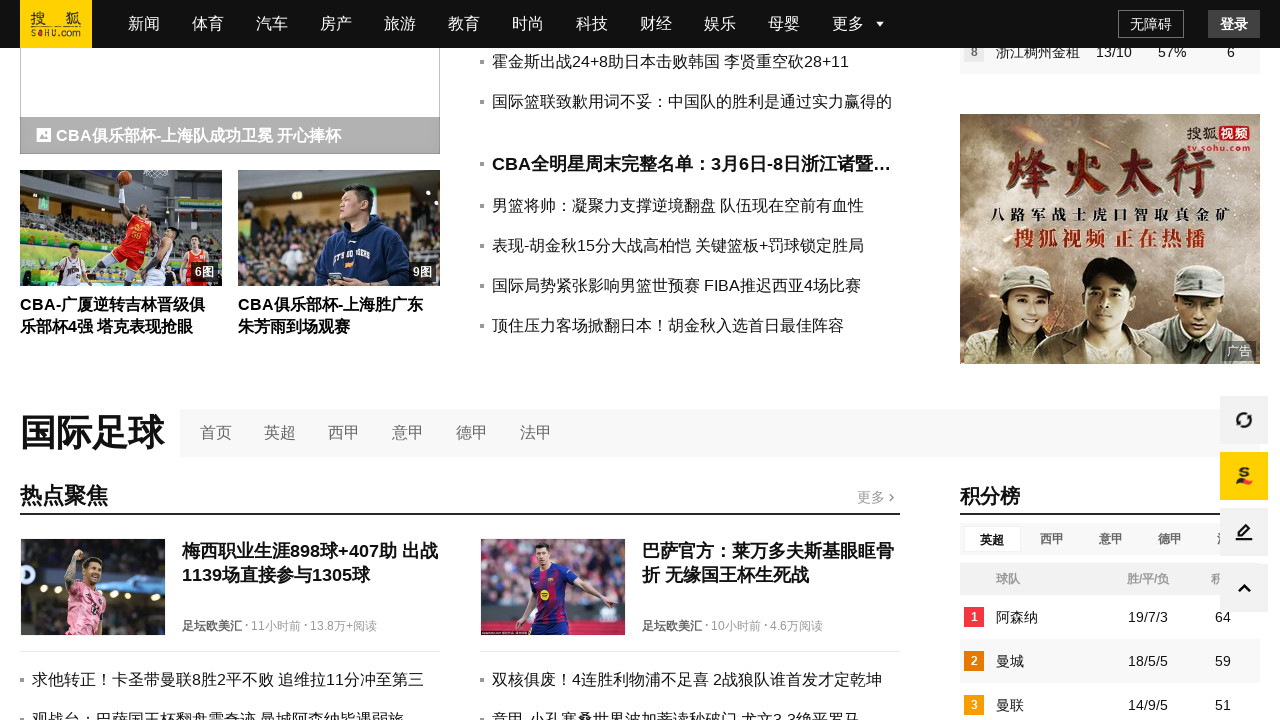

Verified image 1 in ad container 6 is visible and loaded
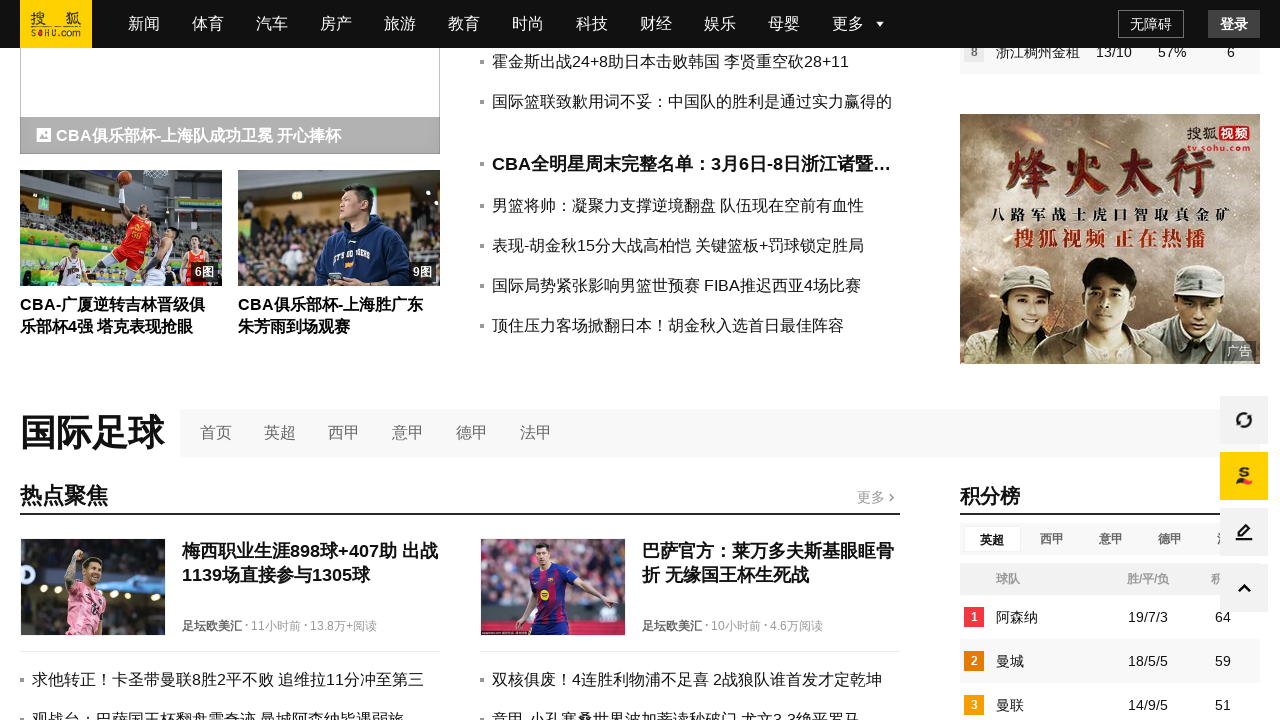

Located links in ad container 6
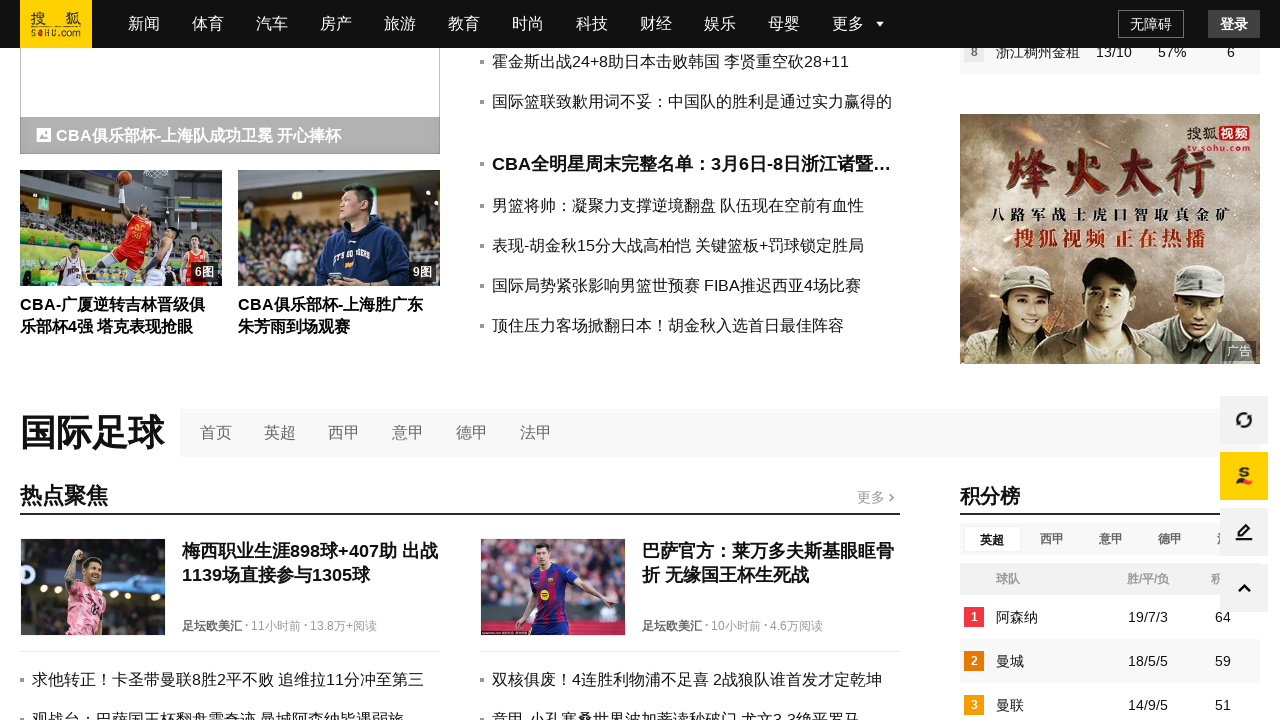

Found 1 link(s) in ad container 6
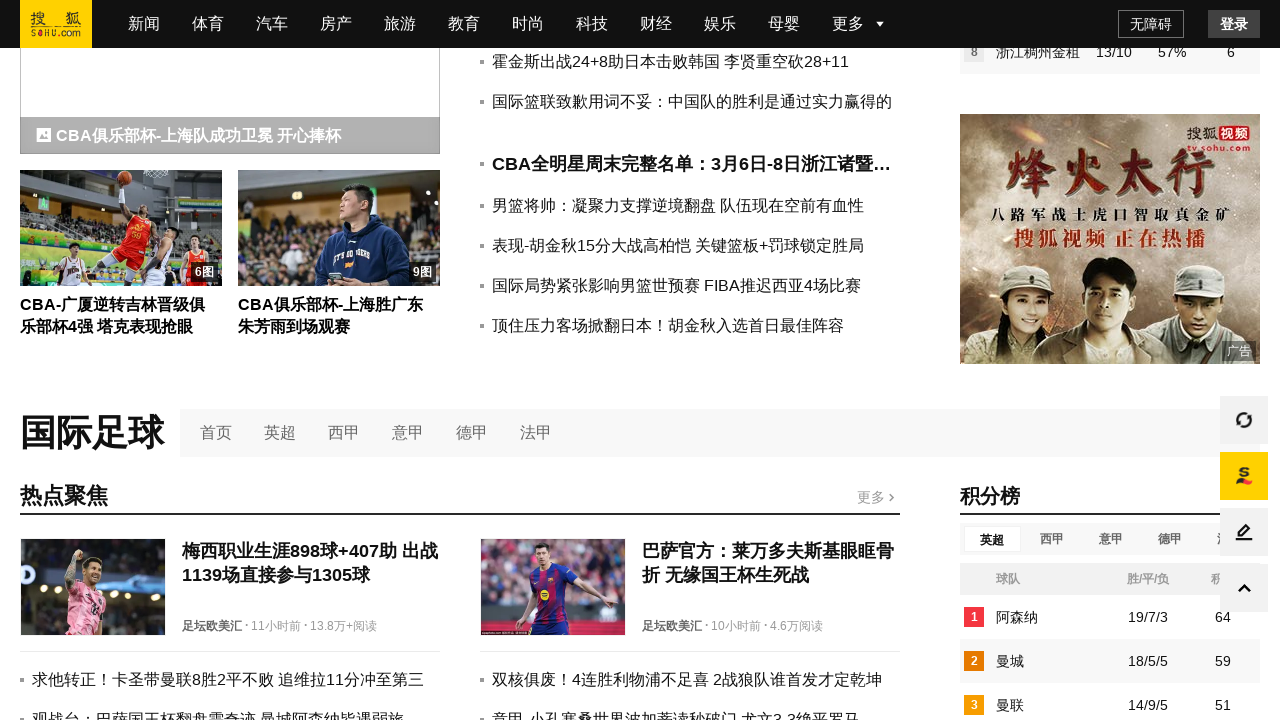

Clicked first ad link in container 6 at (1110, 241) on div.pc-ad-common >> nth=5 >> a >> nth=0
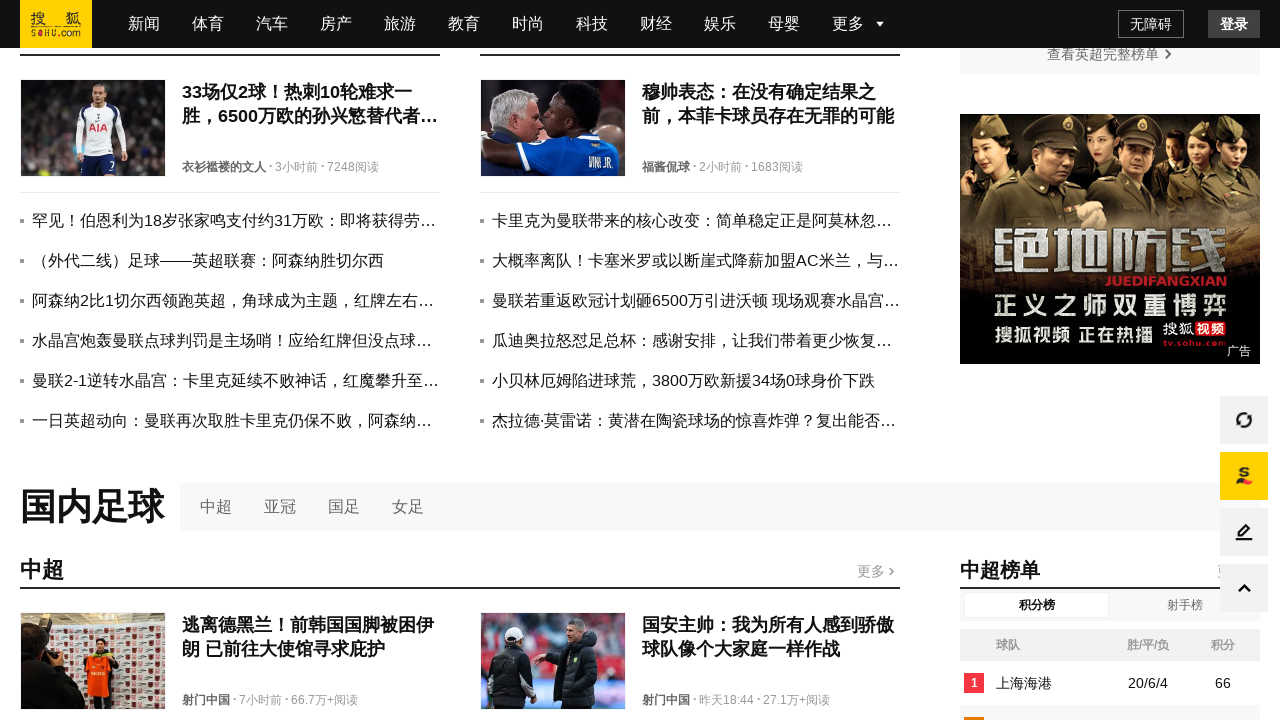

New page from ad link loaded successfully
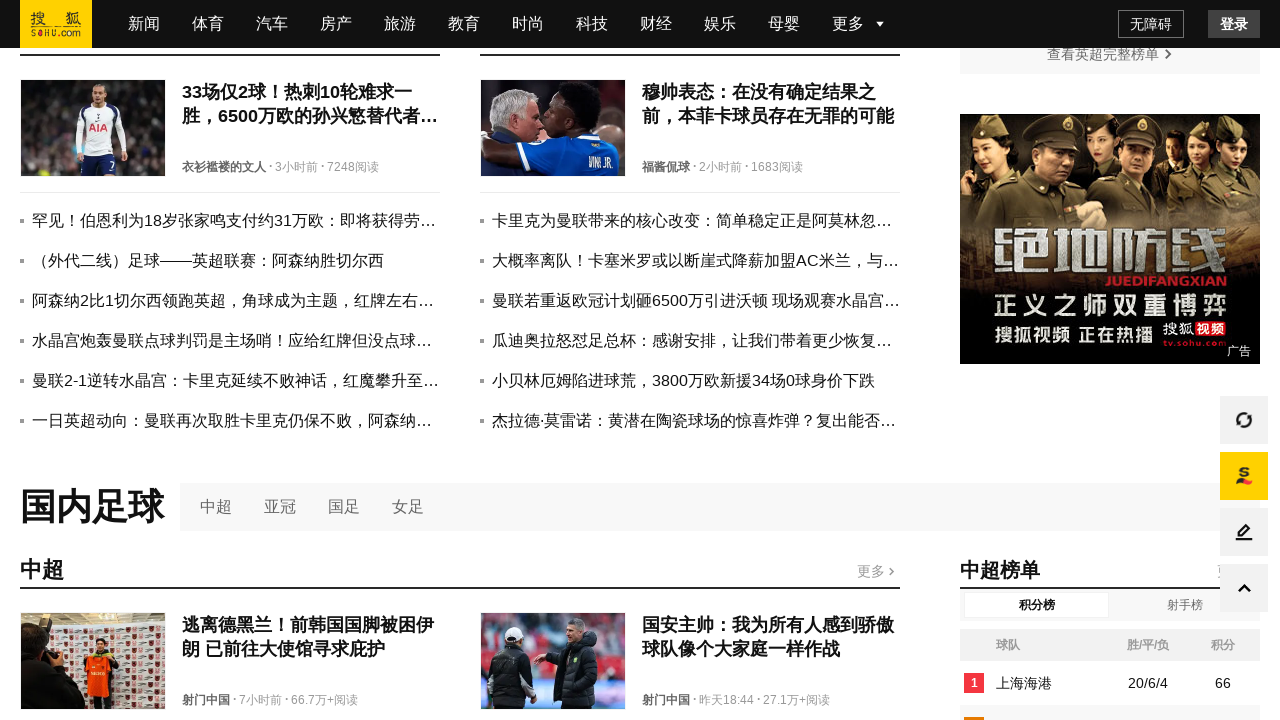

Closed ad link destination page and returned to main page
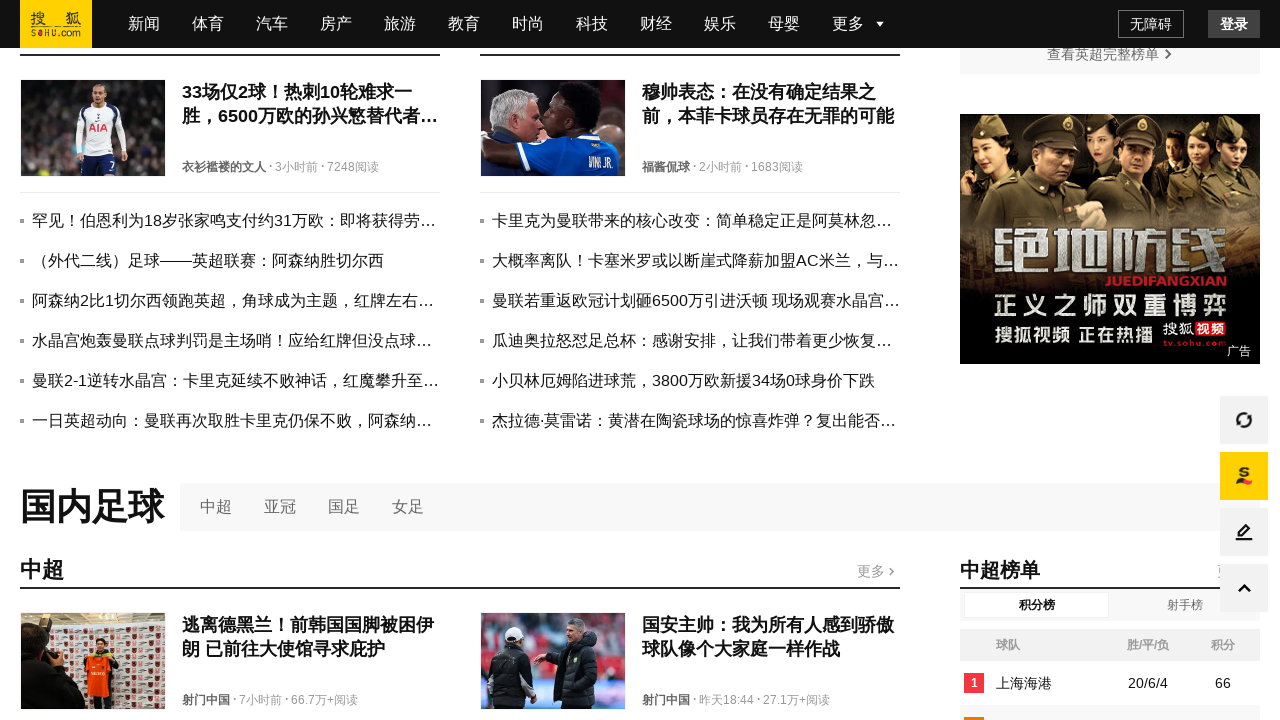

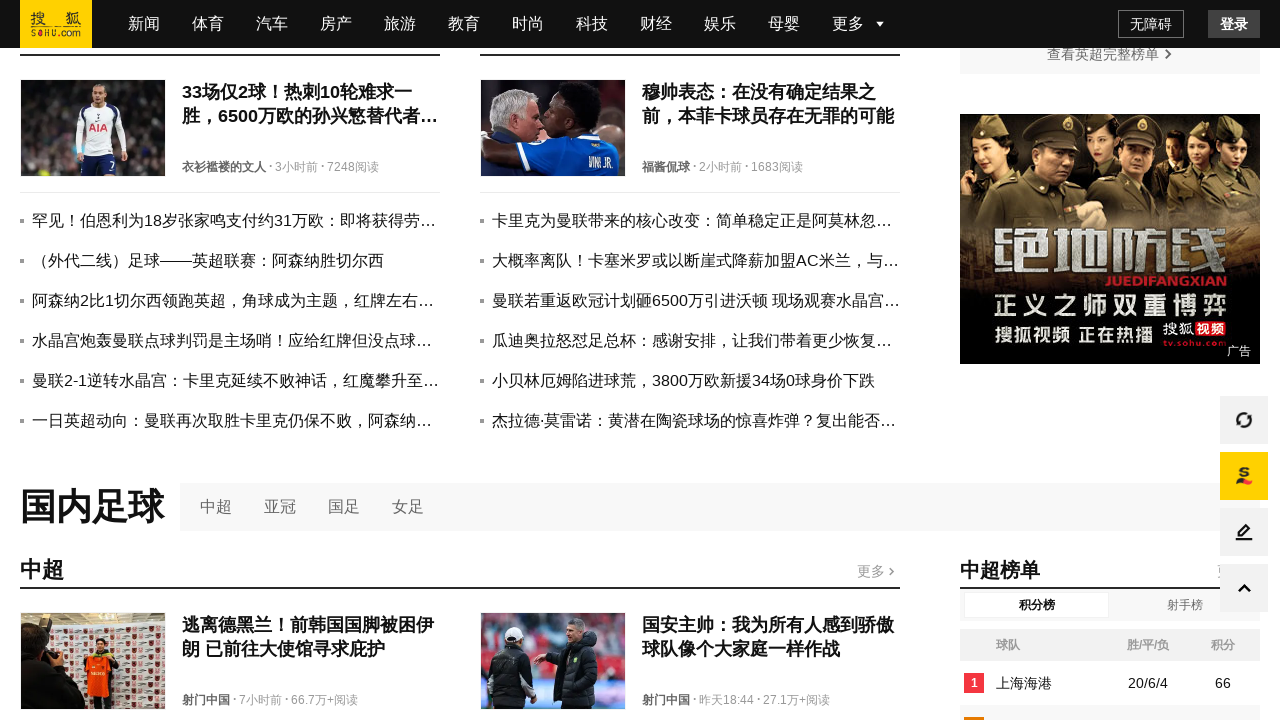